Tests dropdown menu functionality by iterating through options and selecting countries that start with 'B'

Starting URL: https://www.globalsqa.com/demo-site/select-dropdown-menu/

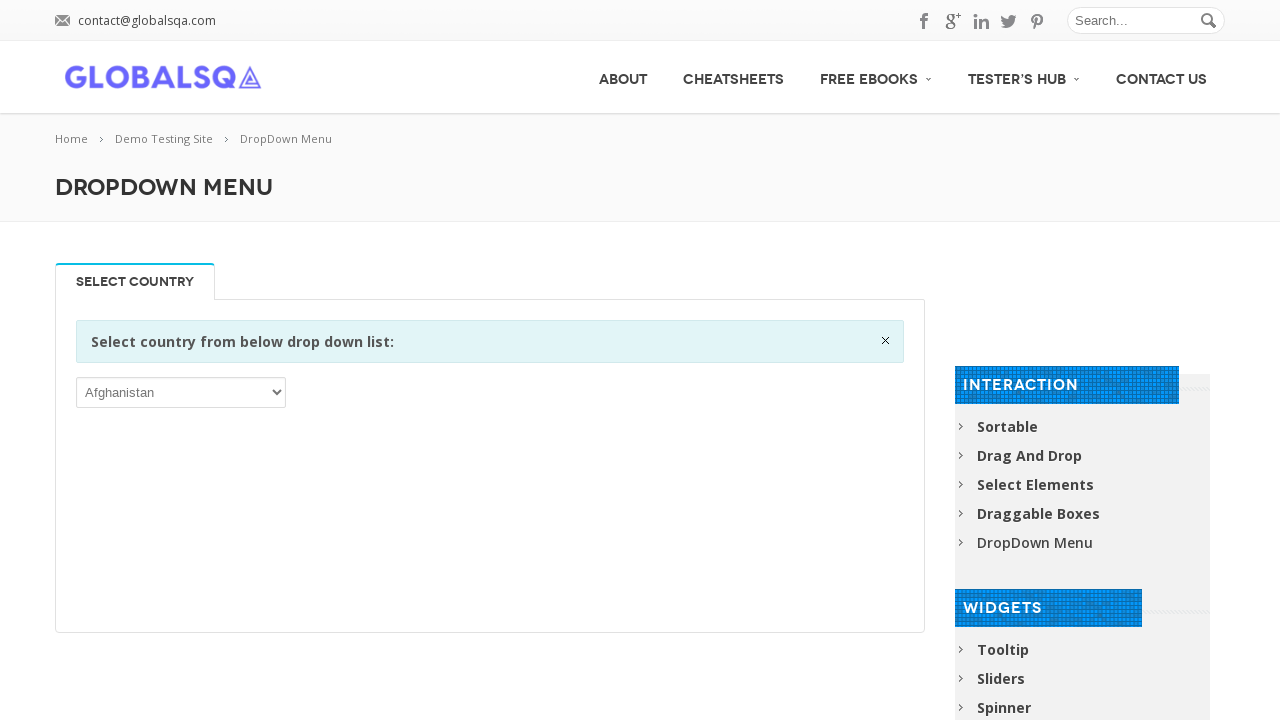

Located the dropdown select element
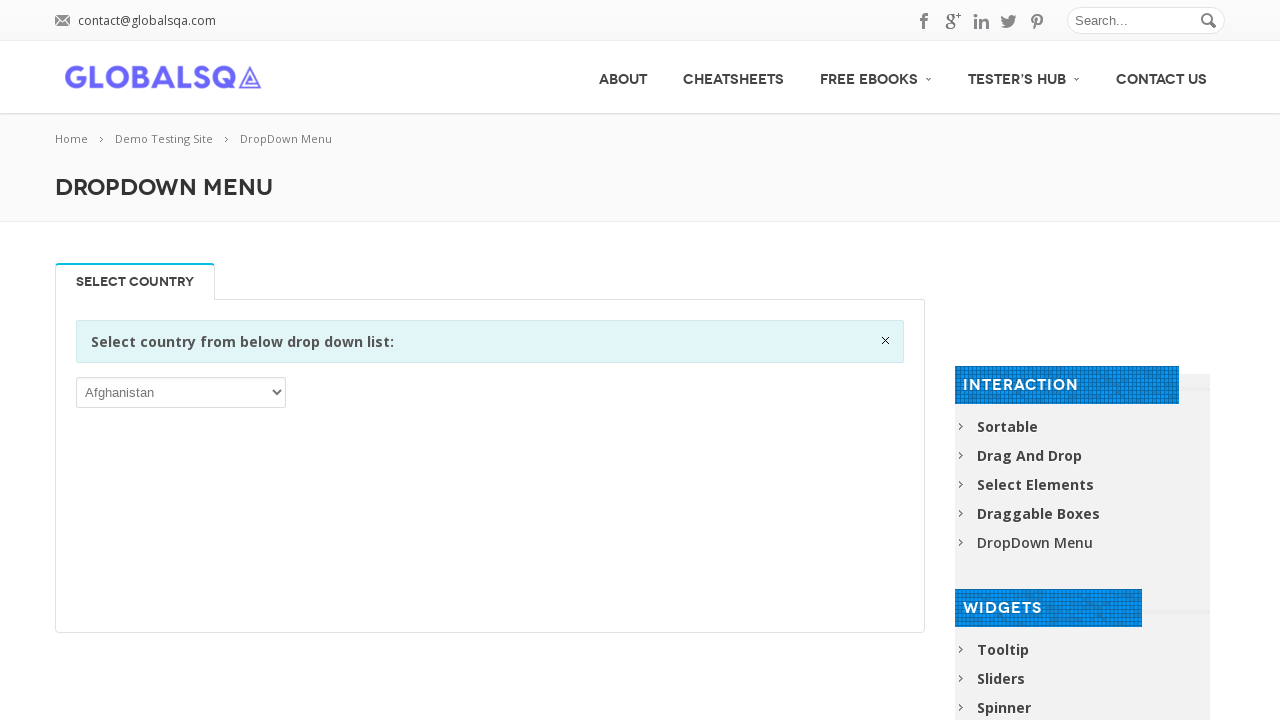

Retrieved all options from the dropdown
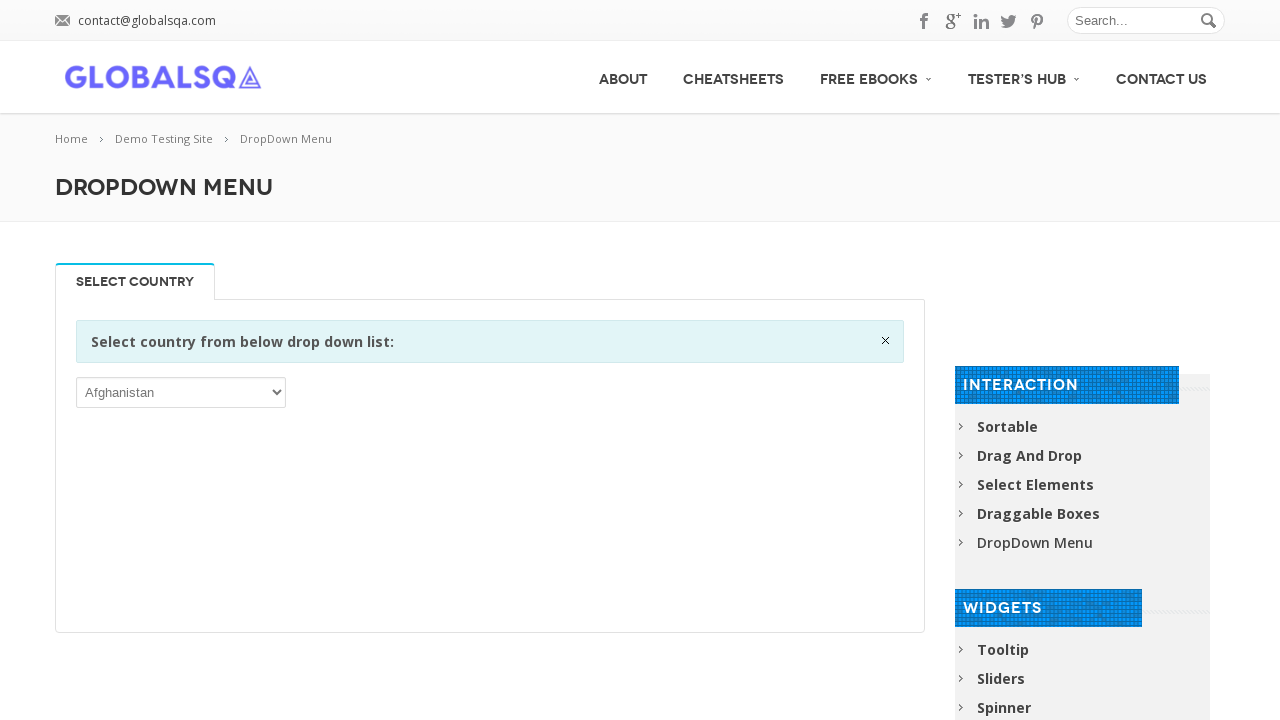

Selected dropdown option 'Bahamas' on select >> nth=0
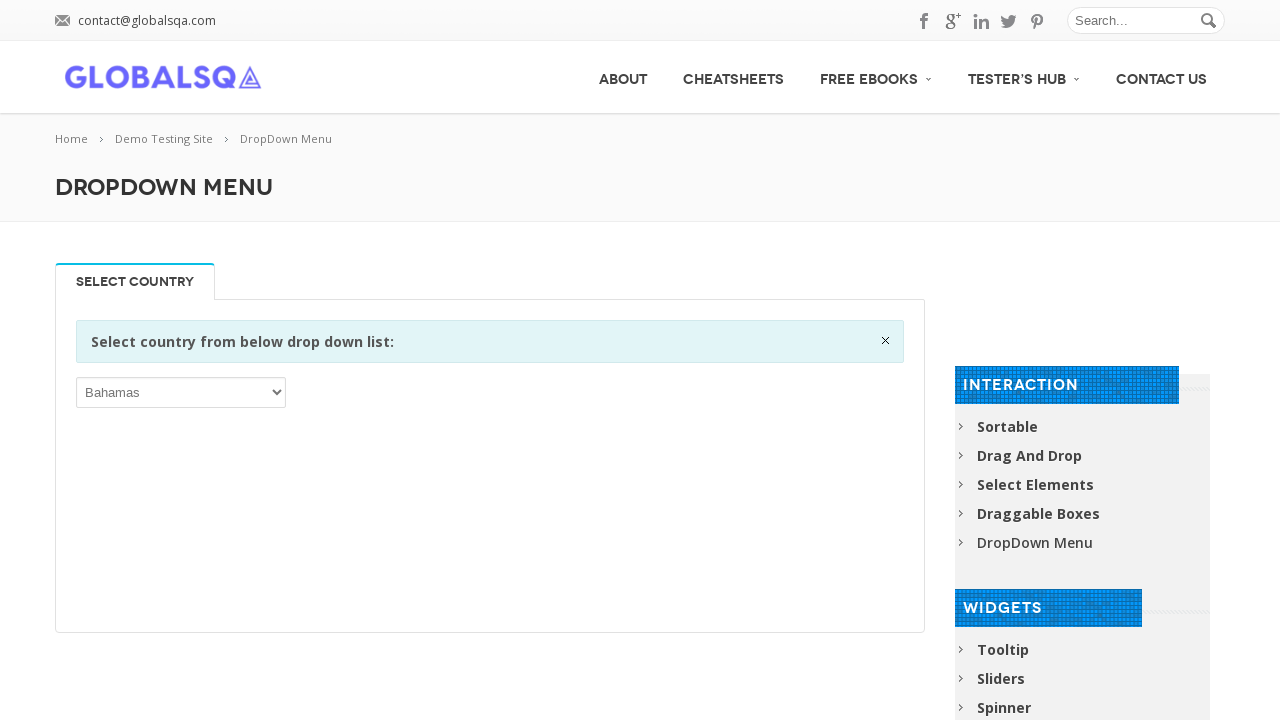

Waited 1 second after selecting 'Bahamas'
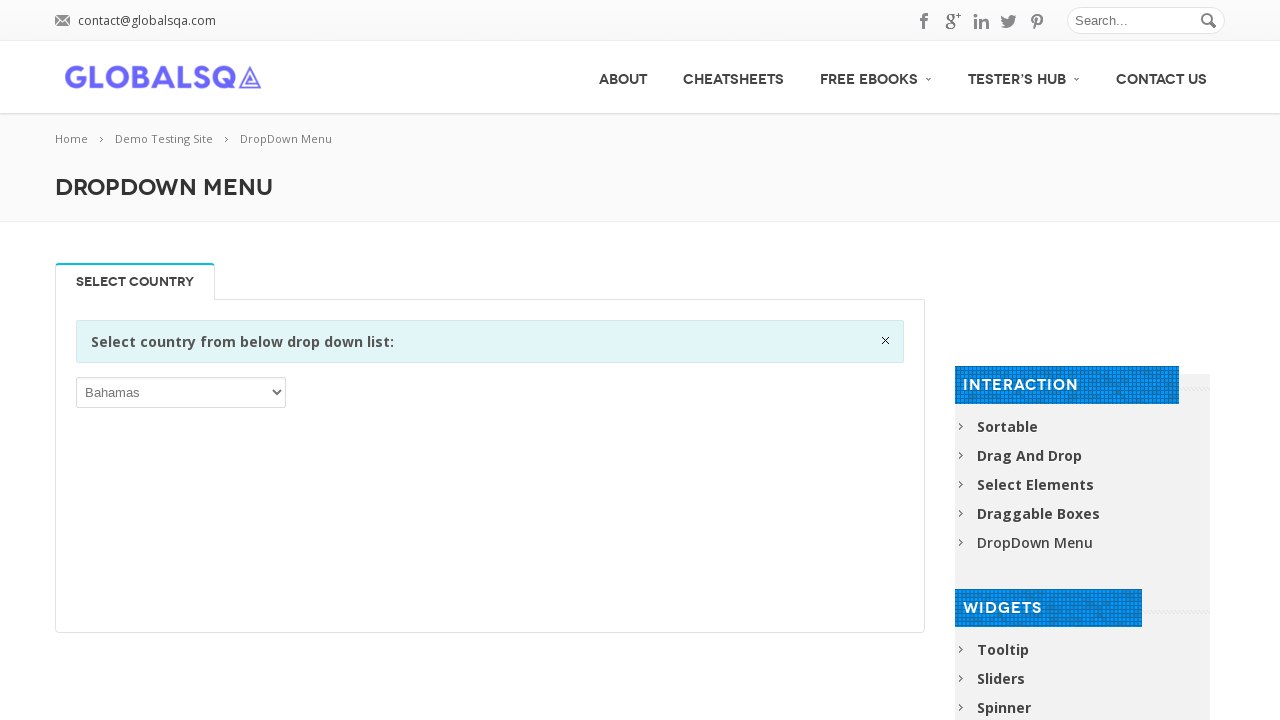

Selected dropdown option 'Bahrain' on select >> nth=0
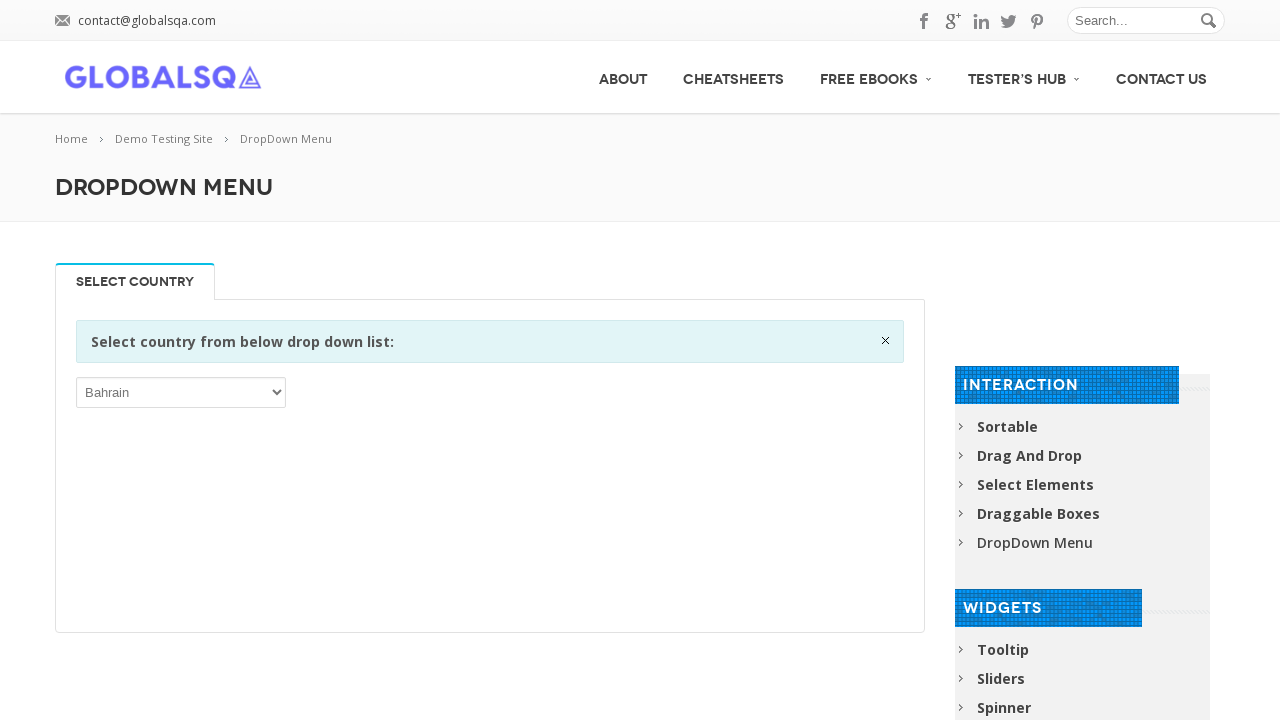

Waited 1 second after selecting 'Bahrain'
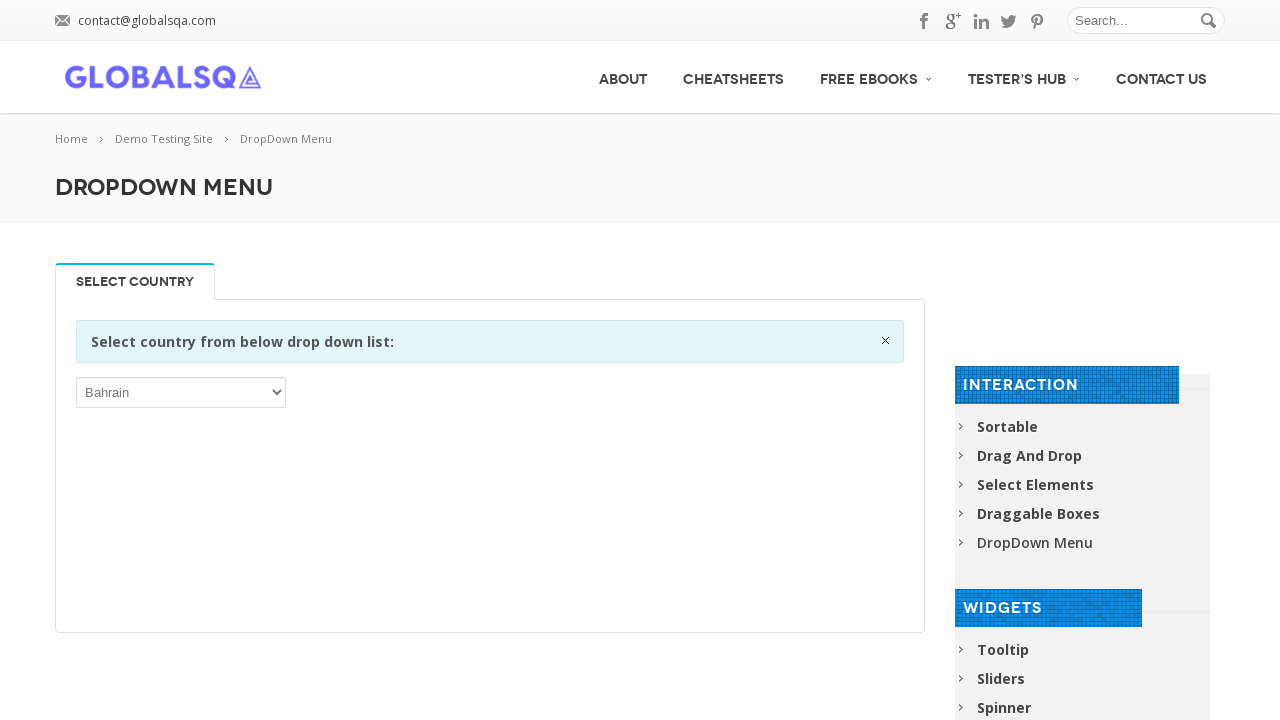

Selected dropdown option 'Bangladesh' on select >> nth=0
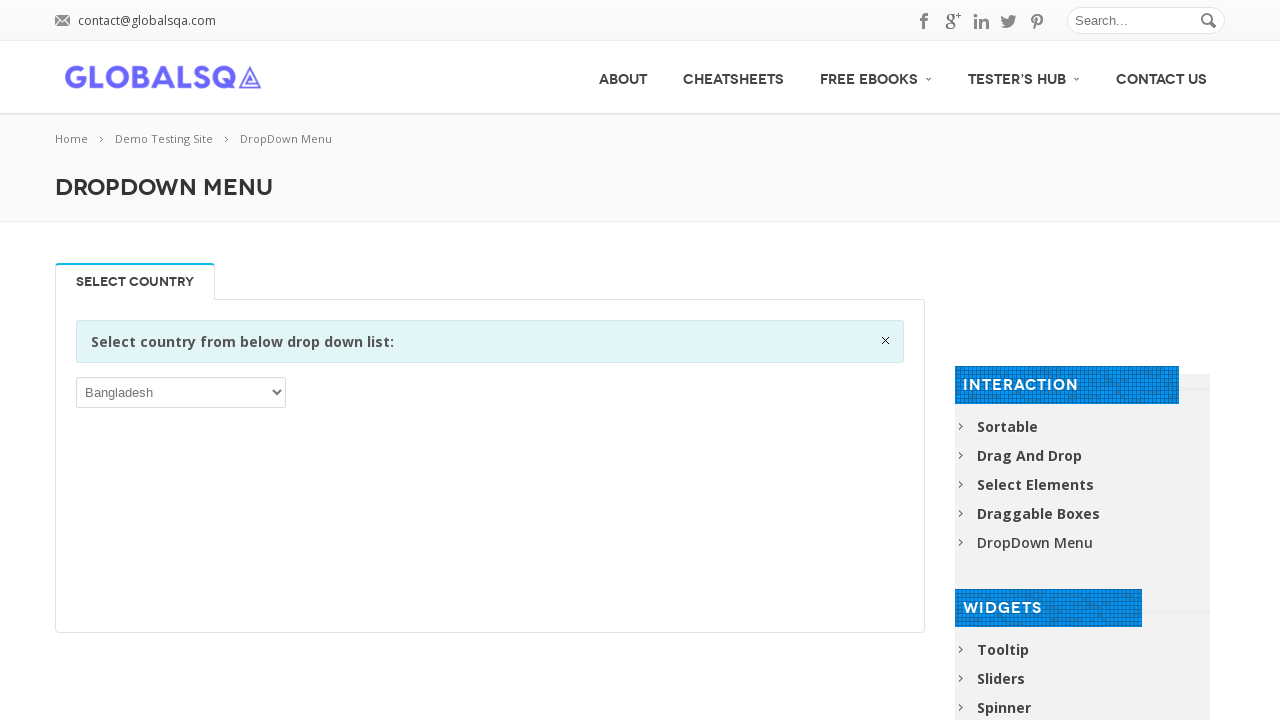

Waited 1 second after selecting 'Bangladesh'
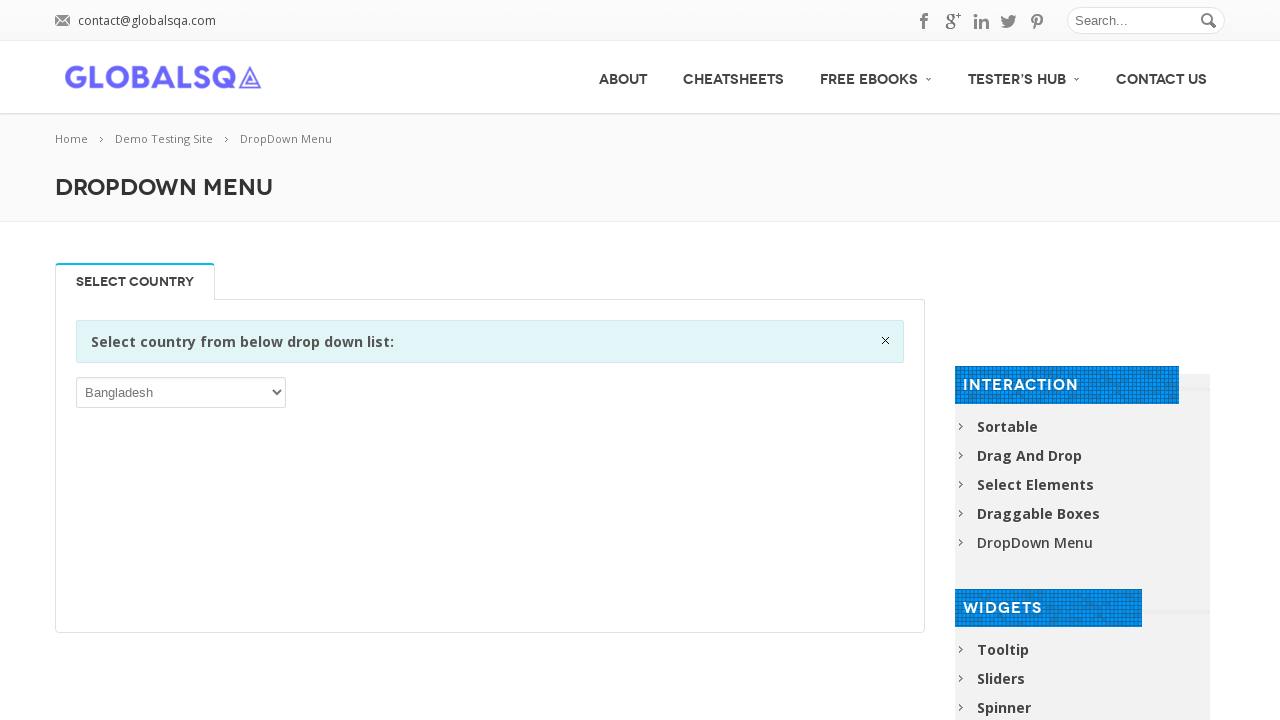

Selected dropdown option 'Barbados' on select >> nth=0
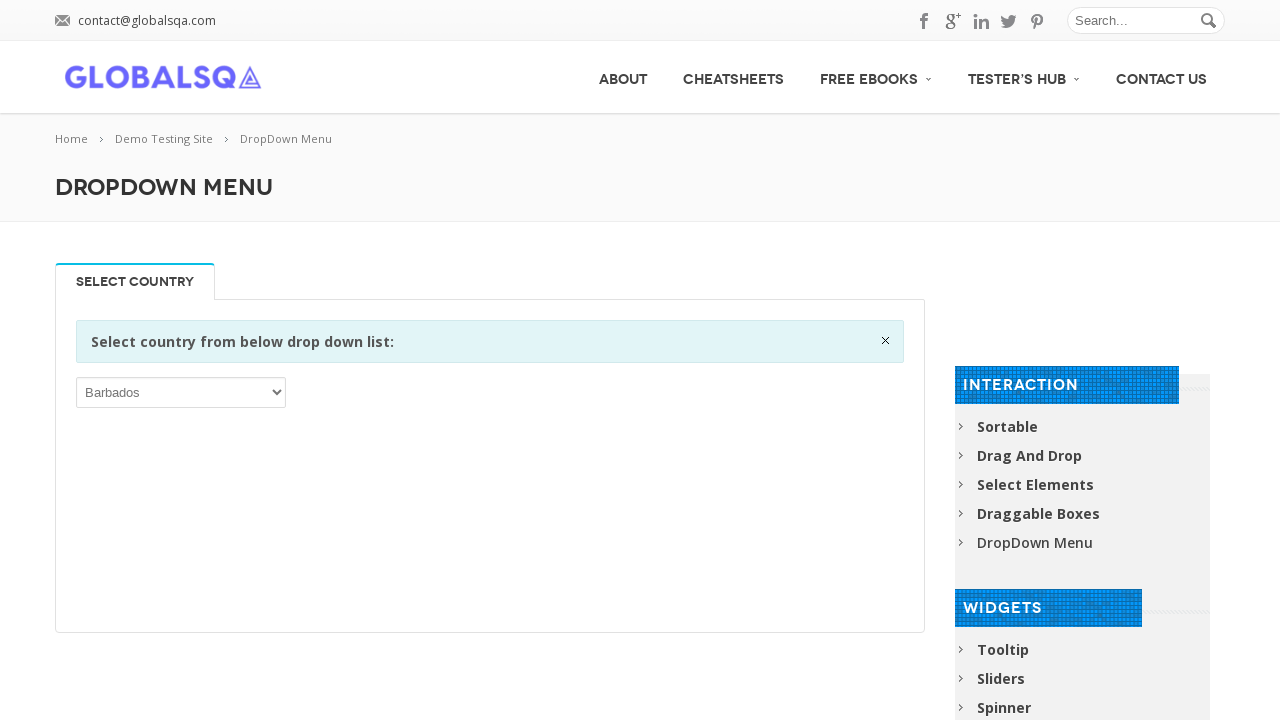

Waited 1 second after selecting 'Barbados'
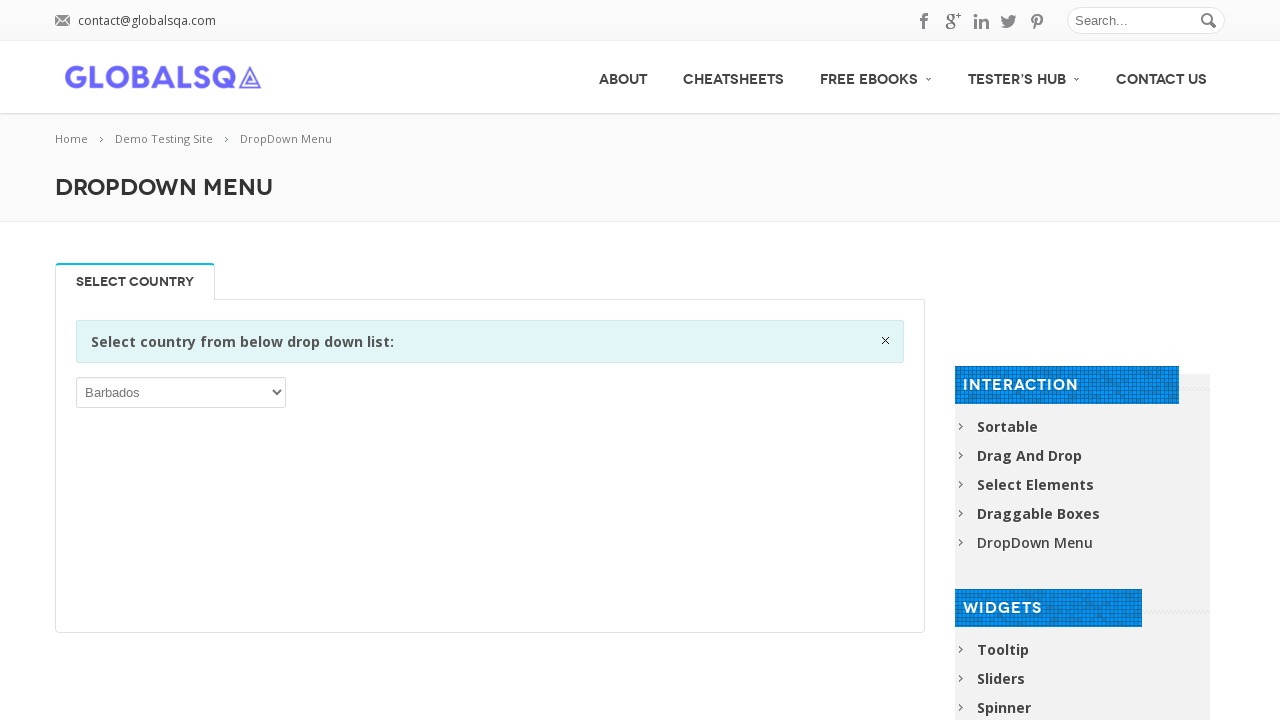

Selected dropdown option 'Belarus' on select >> nth=0
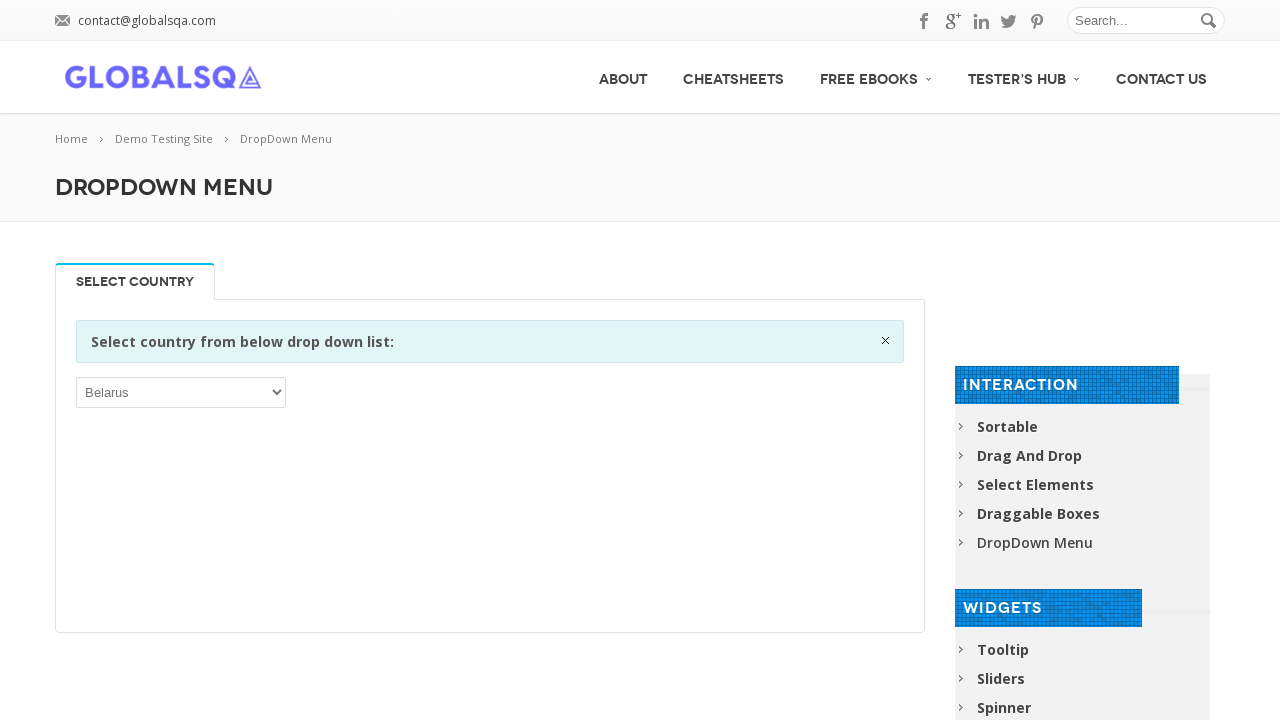

Waited 1 second after selecting 'Belarus'
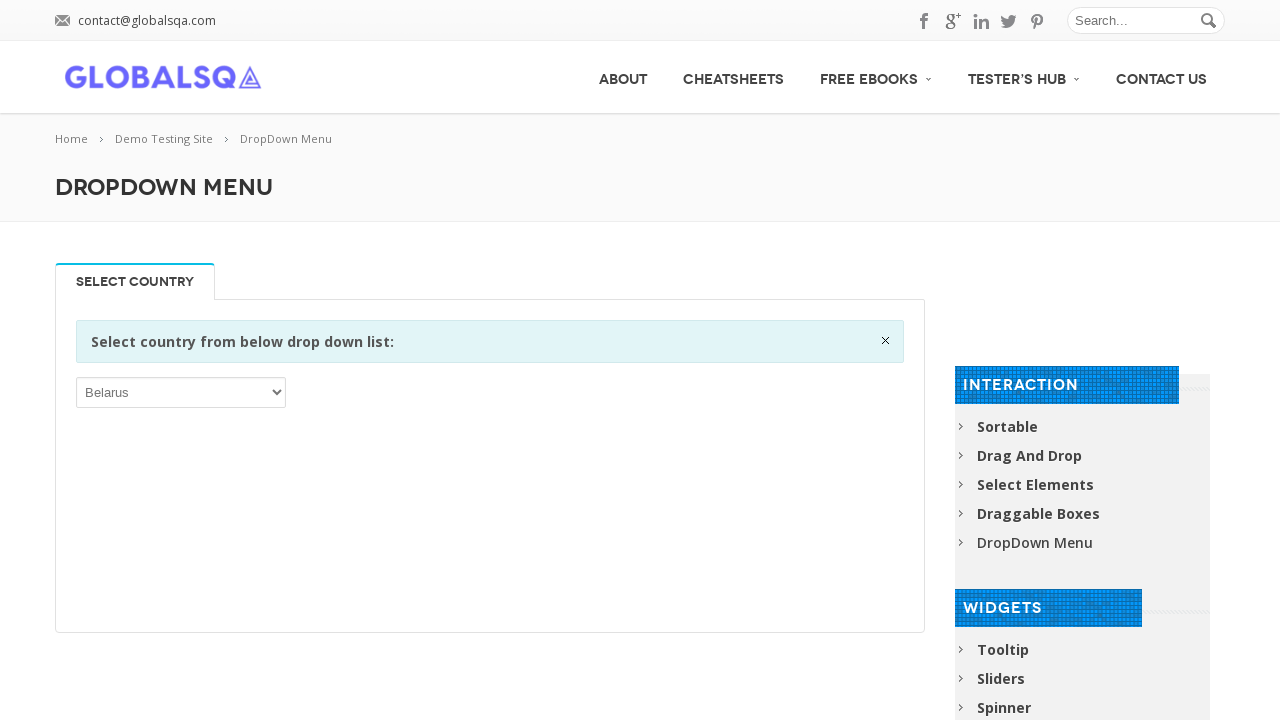

Selected dropdown option 'Belgium' on select >> nth=0
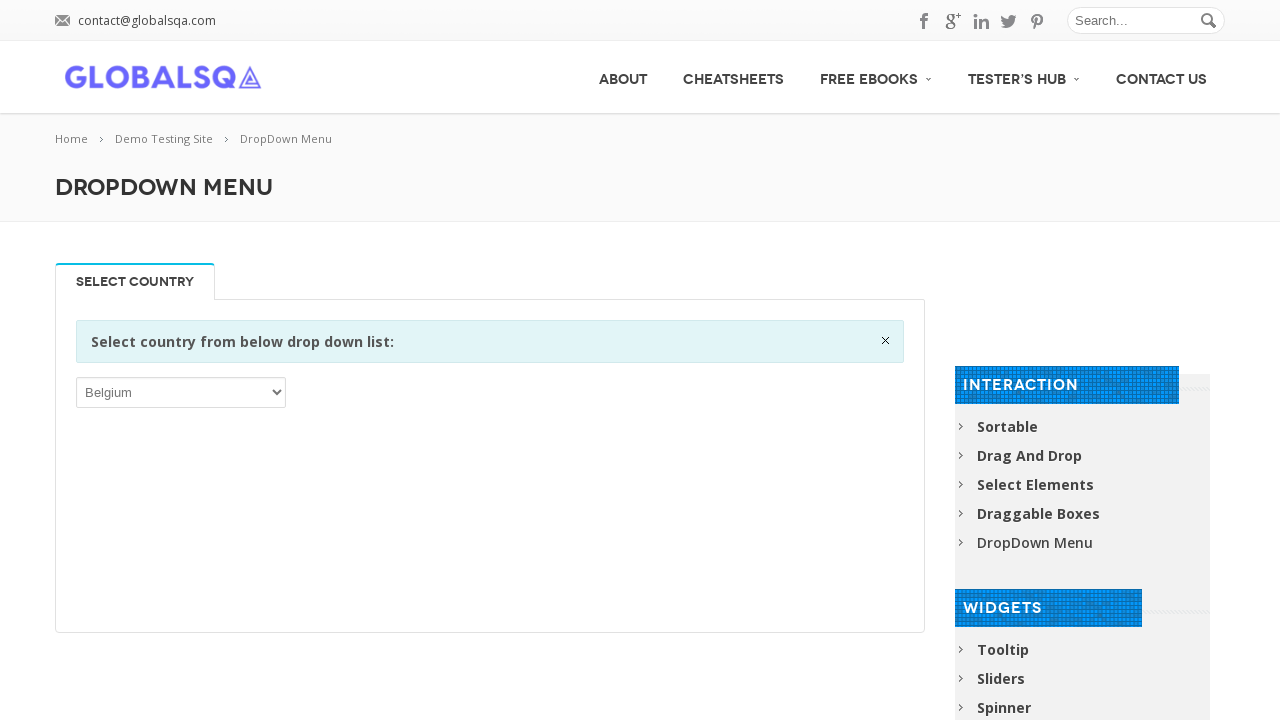

Waited 1 second after selecting 'Belgium'
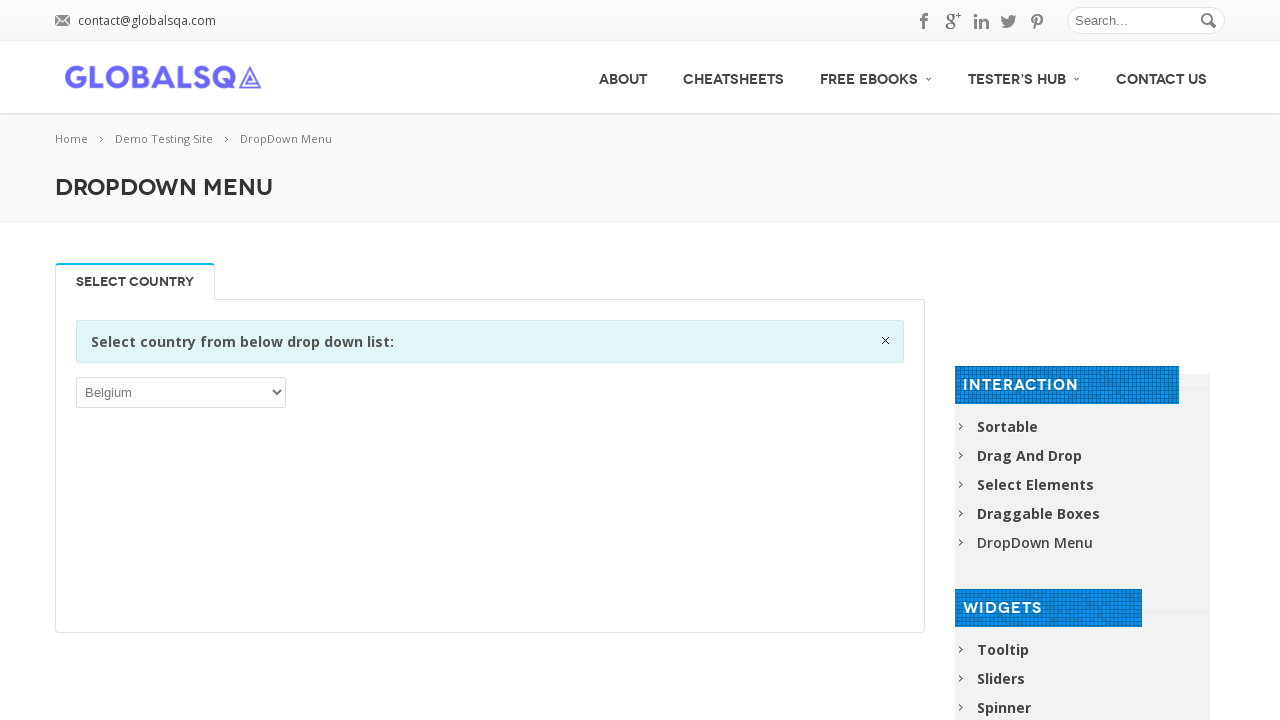

Selected dropdown option 'Belize' on select >> nth=0
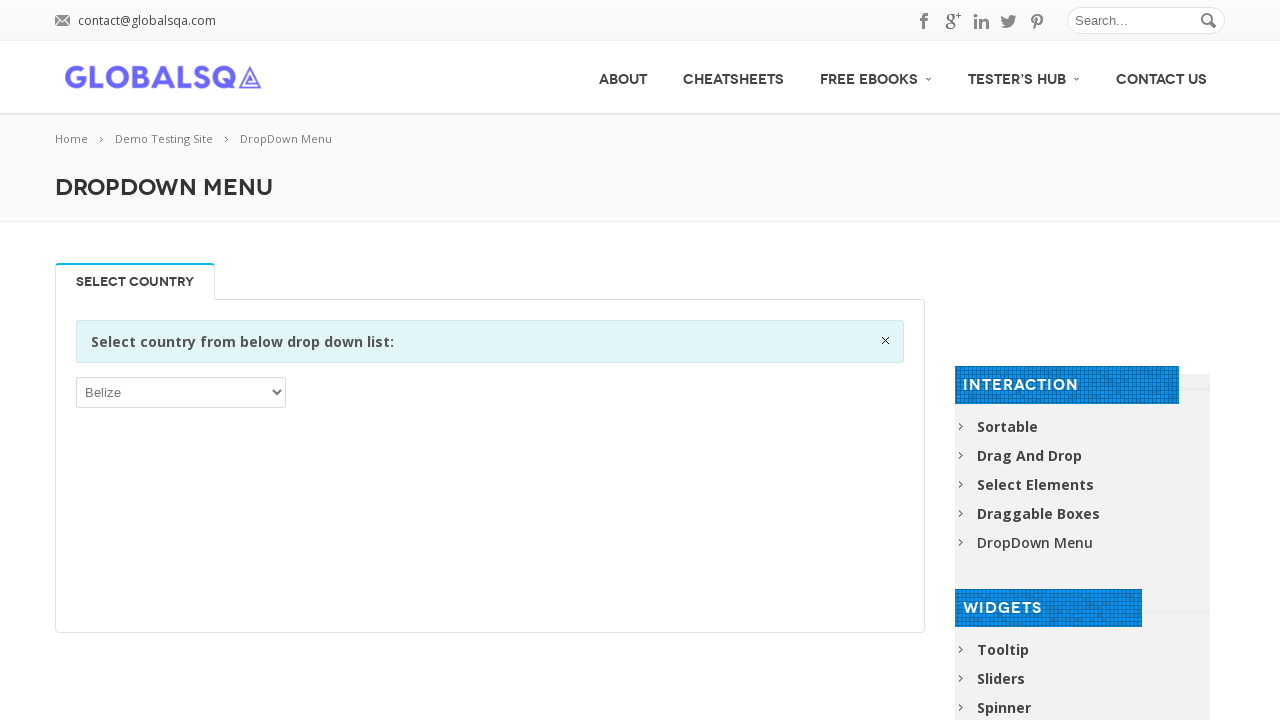

Waited 1 second after selecting 'Belize'
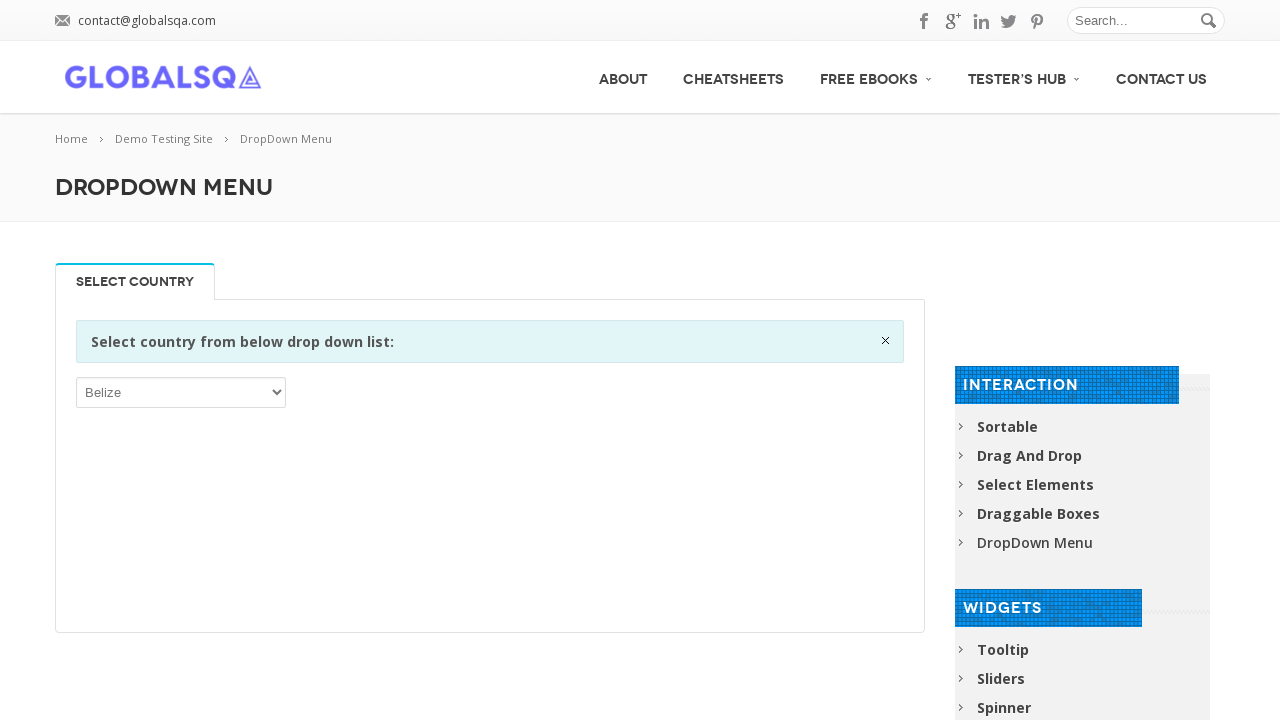

Selected dropdown option 'Benin' on select >> nth=0
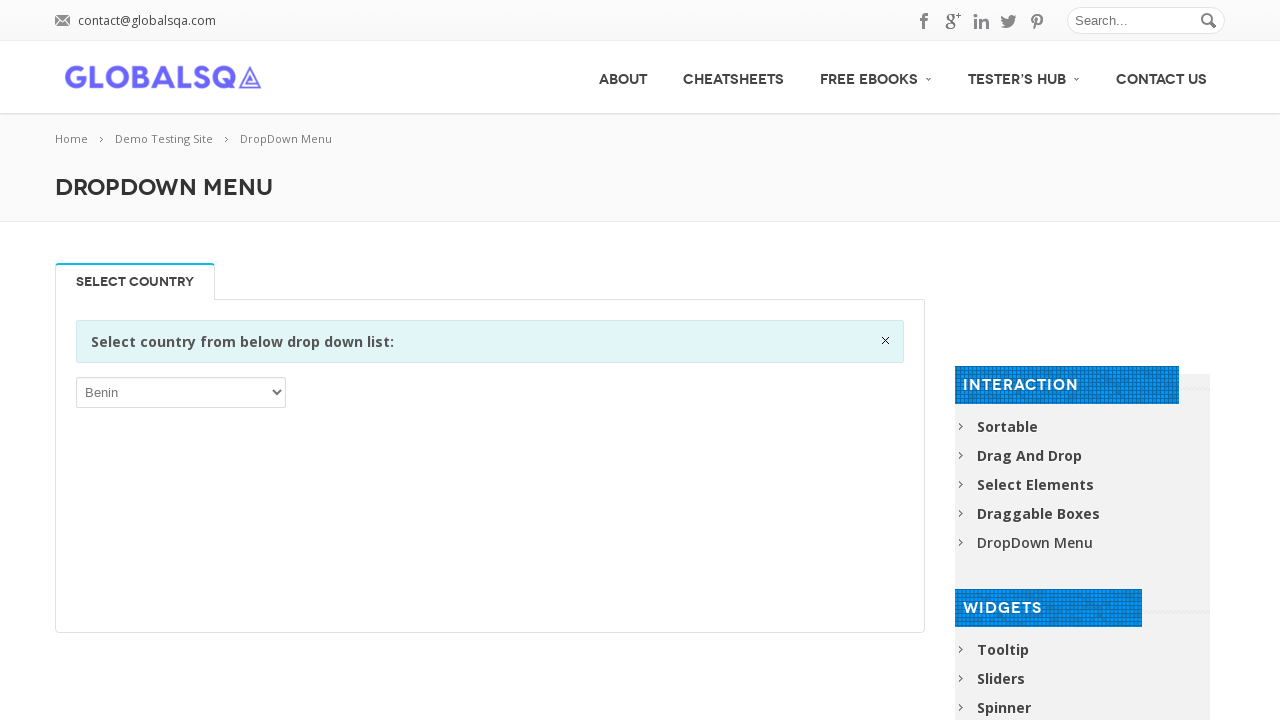

Waited 1 second after selecting 'Benin'
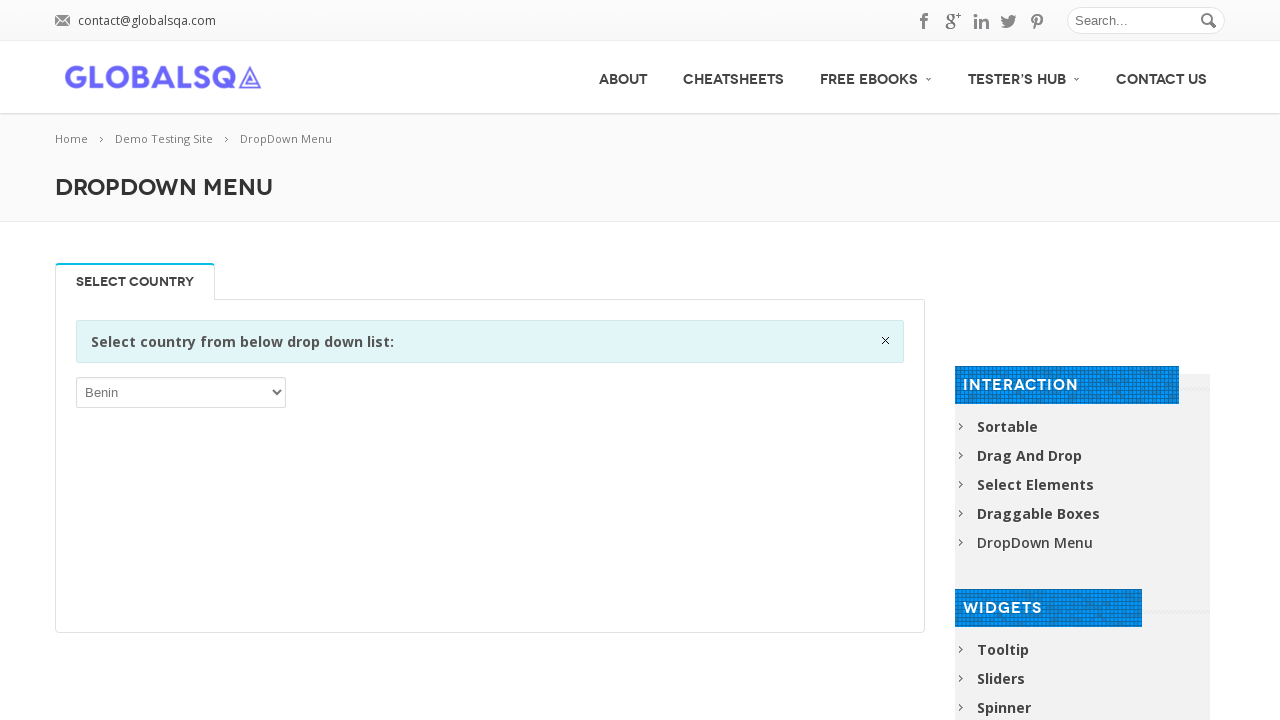

Selected dropdown option 'Bermuda' on select >> nth=0
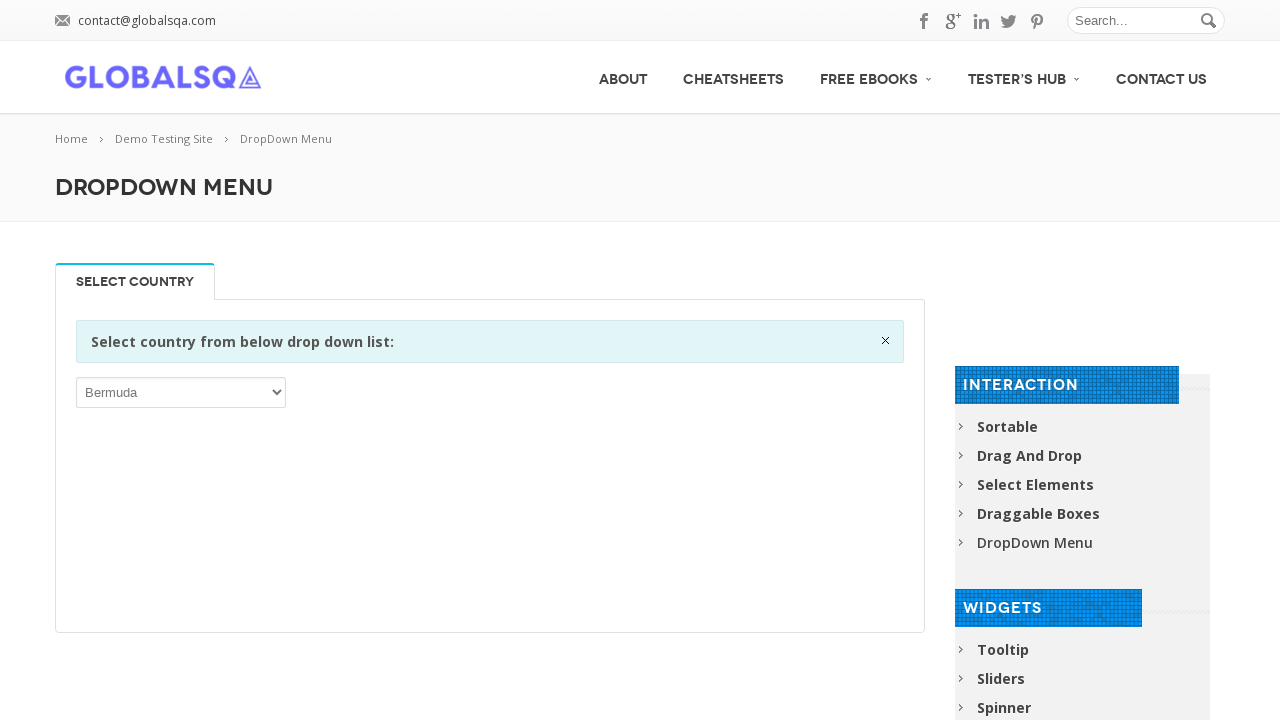

Waited 1 second after selecting 'Bermuda'
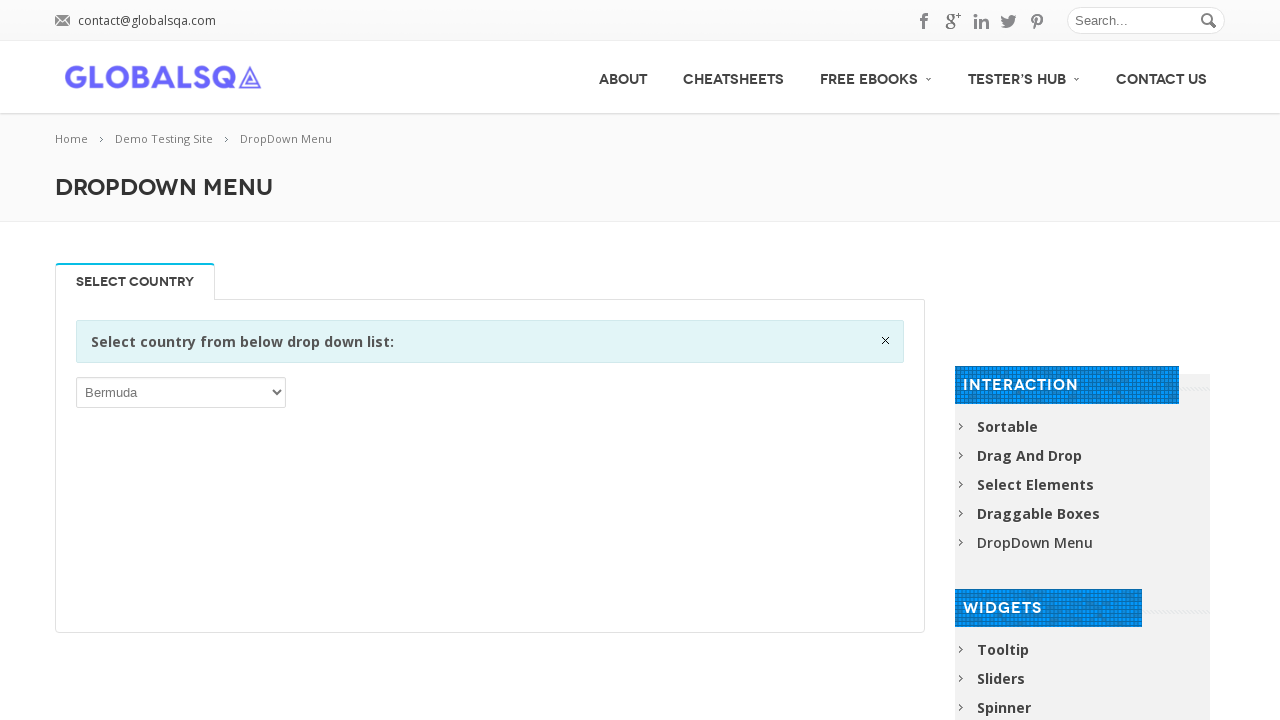

Selected dropdown option 'Bhutan' on select >> nth=0
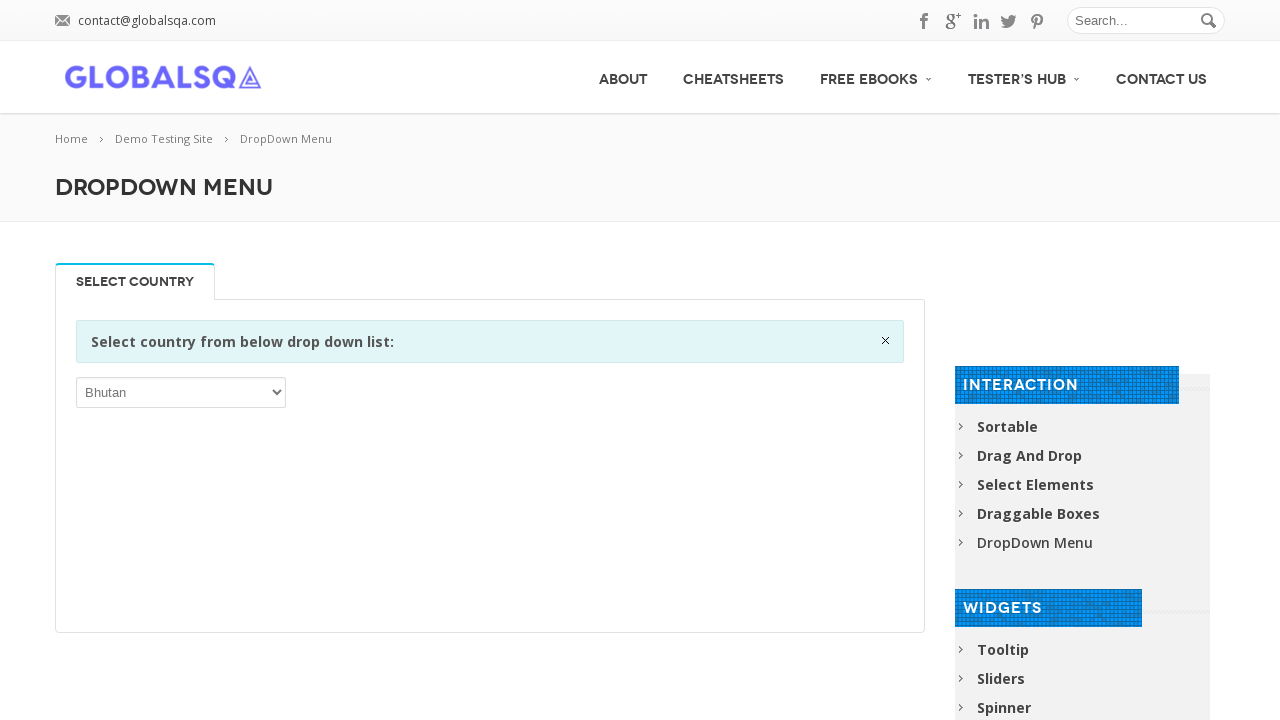

Waited 1 second after selecting 'Bhutan'
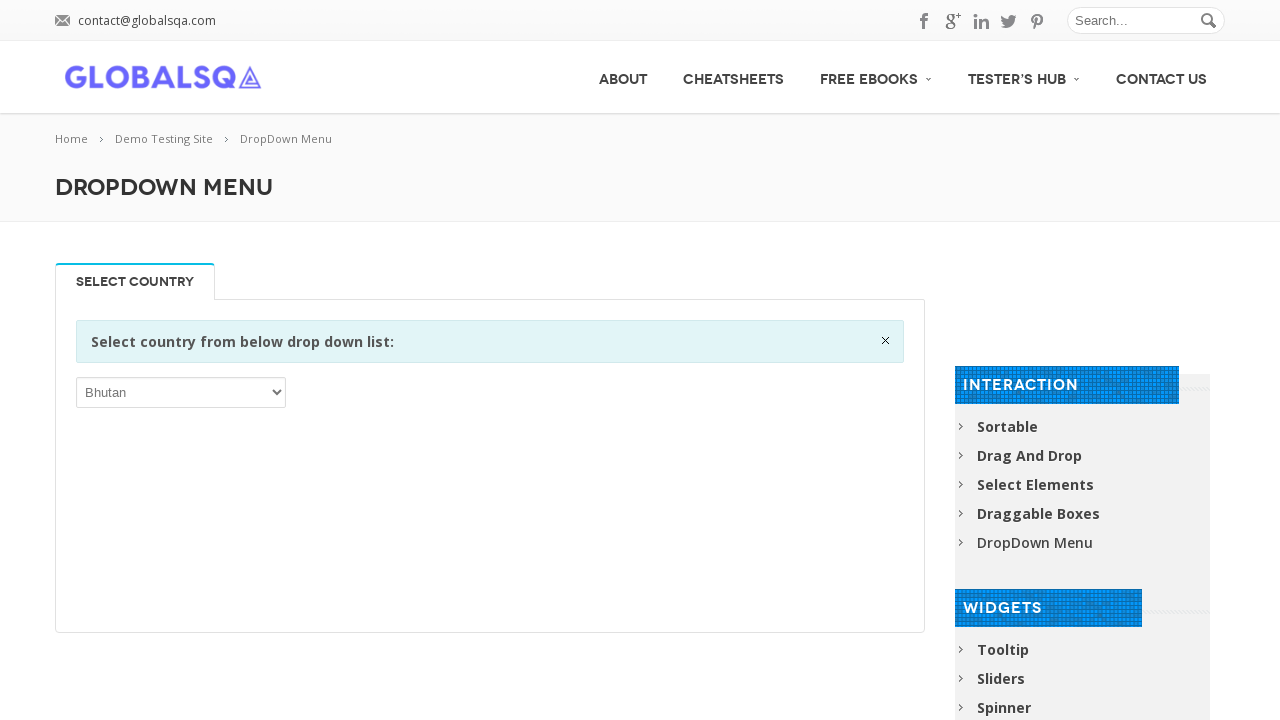

Selected dropdown option 'Bolivia, Plurinational State of' on select >> nth=0
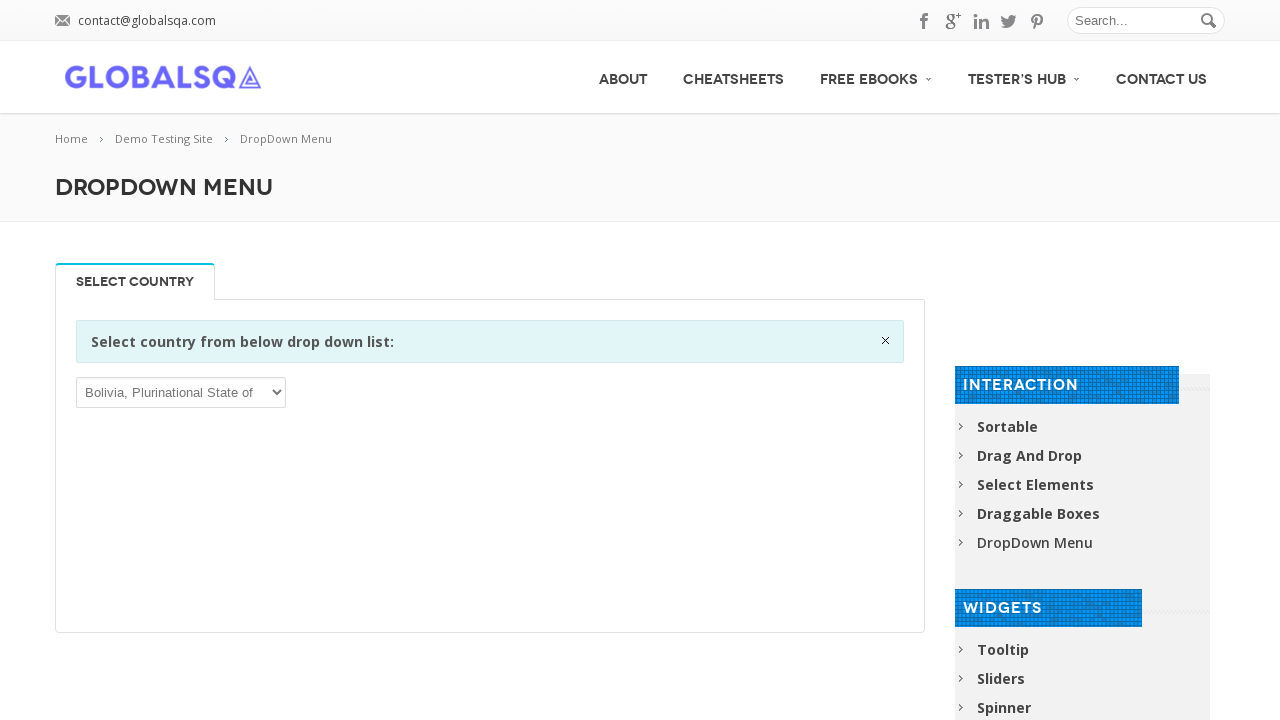

Waited 1 second after selecting 'Bolivia, Plurinational State of'
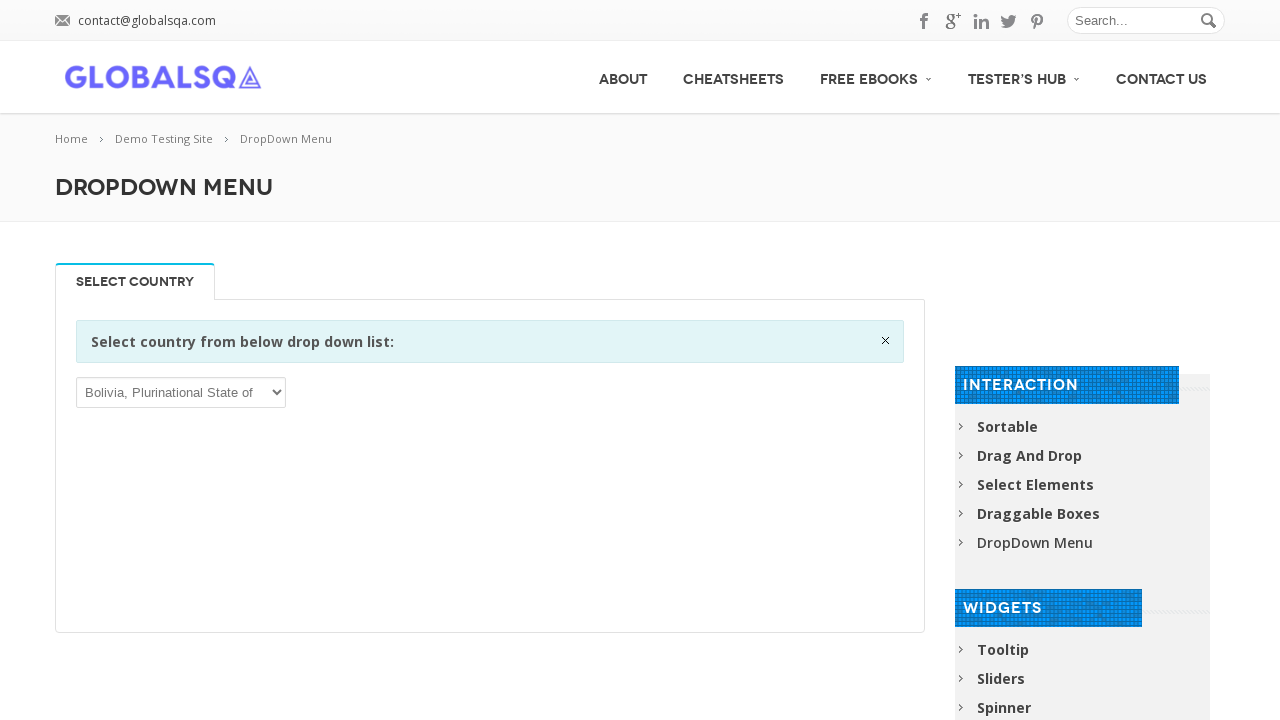

Selected dropdown option 'Bonaire, Sint Eustatius and Saba' on select >> nth=0
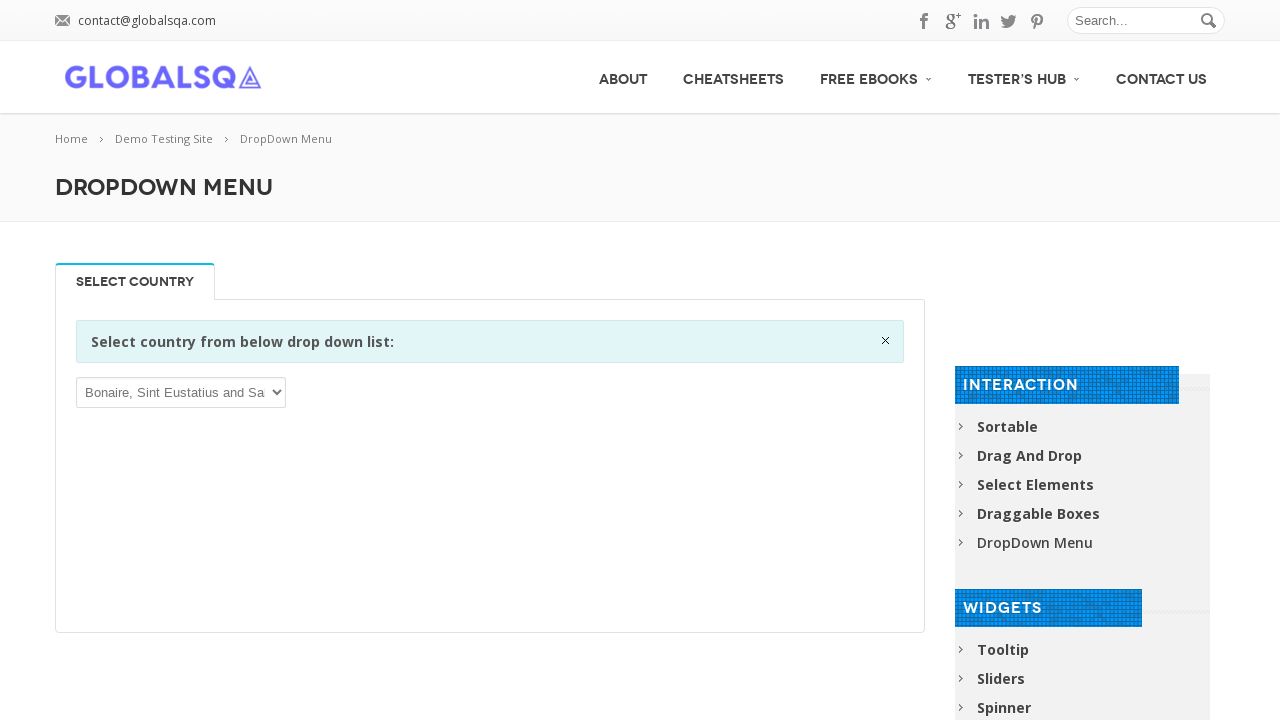

Waited 1 second after selecting 'Bonaire, Sint Eustatius and Saba'
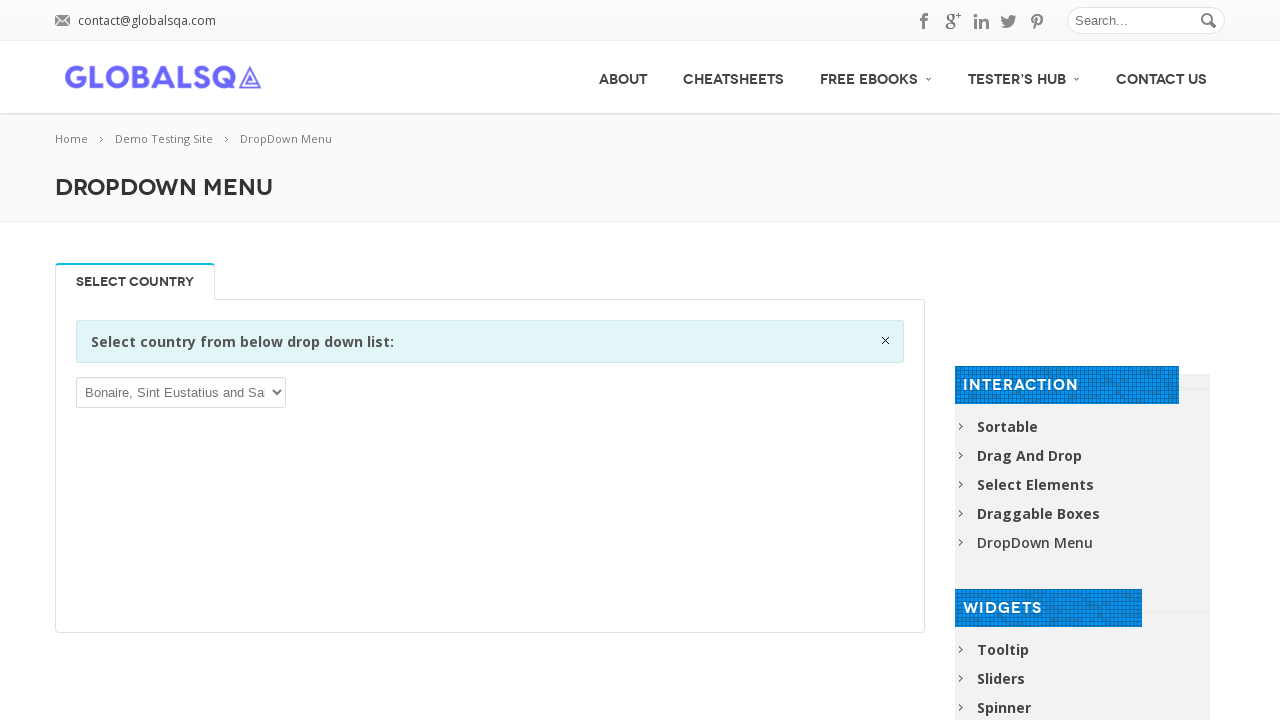

Selected dropdown option 'Bosnia and Herzegovina' on select >> nth=0
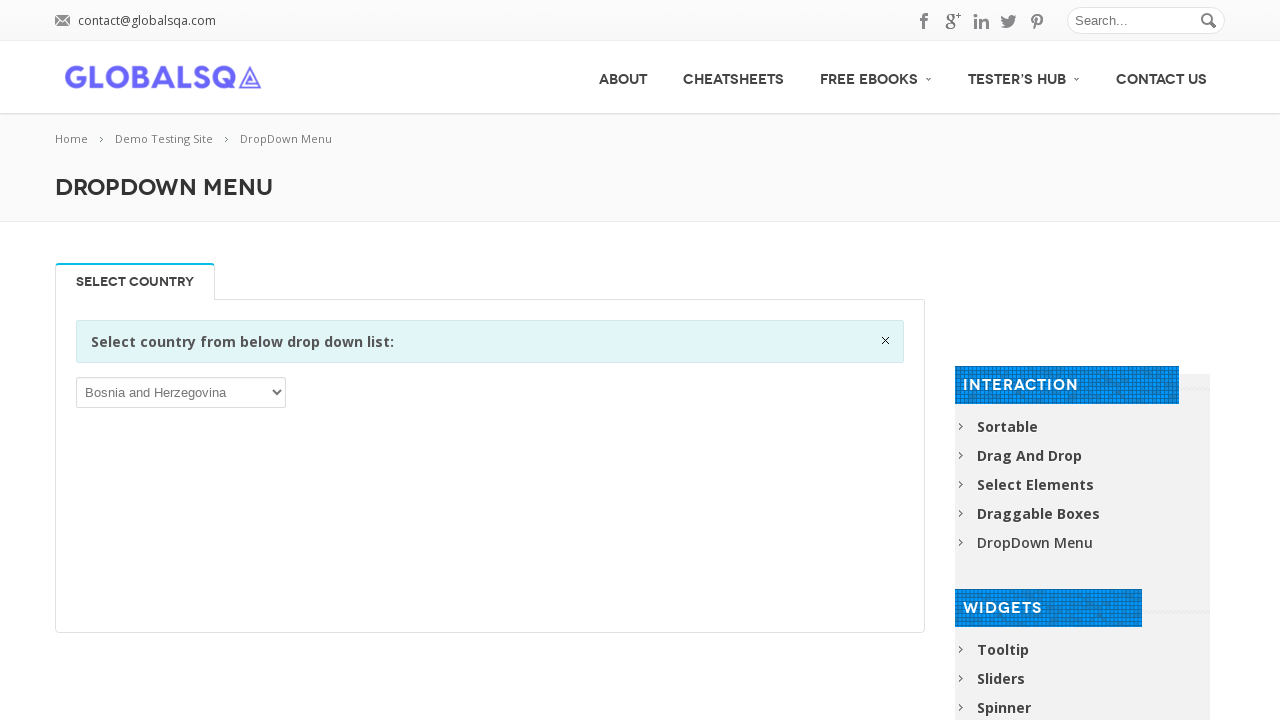

Waited 1 second after selecting 'Bosnia and Herzegovina'
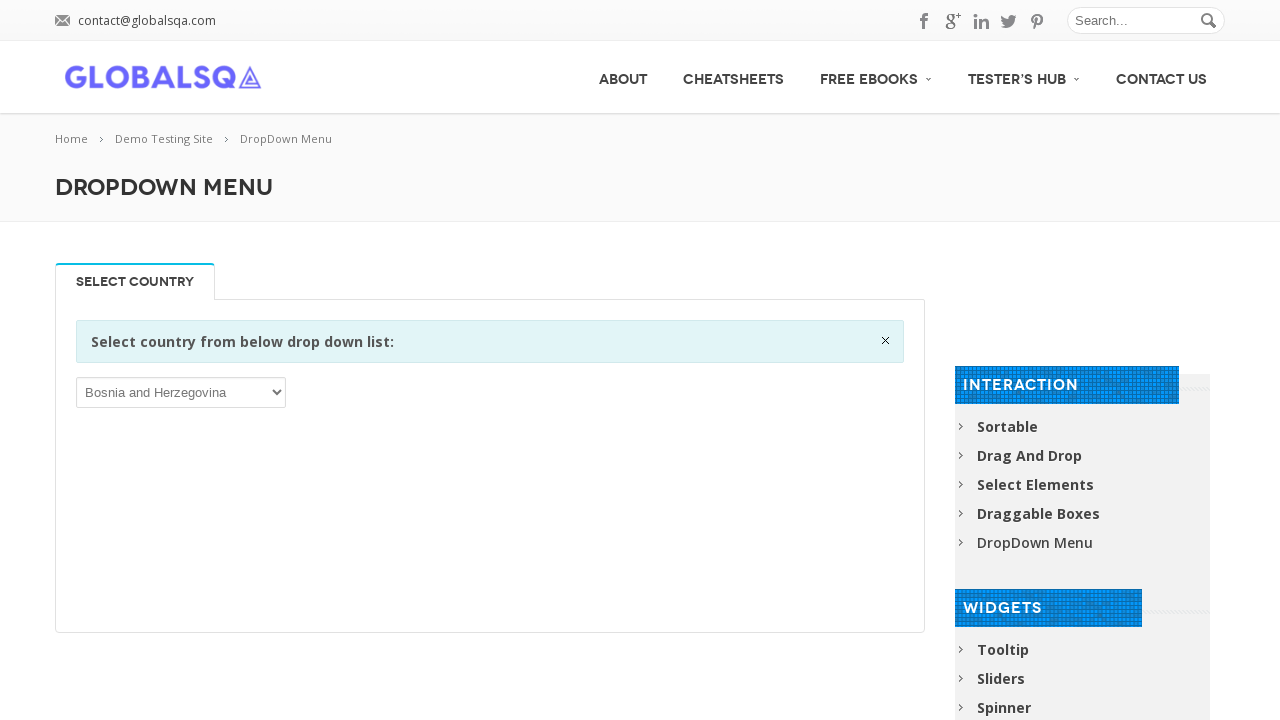

Selected dropdown option 'Botswana' on select >> nth=0
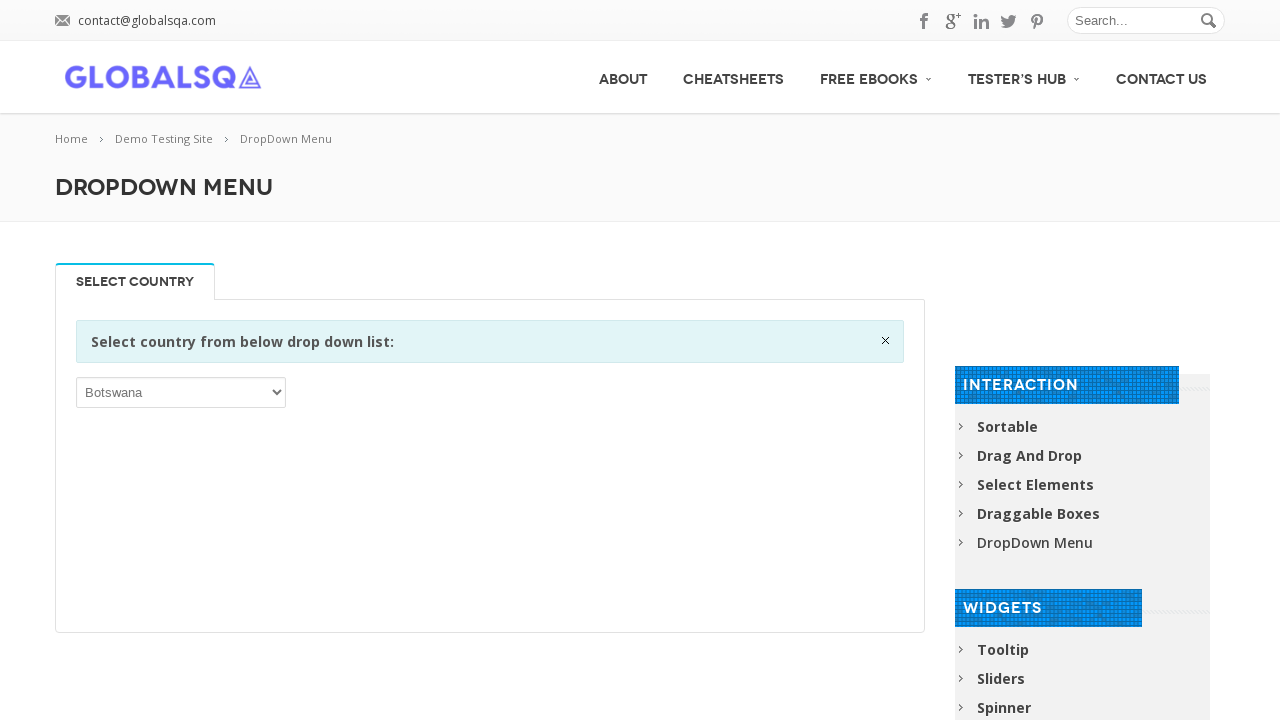

Waited 1 second after selecting 'Botswana'
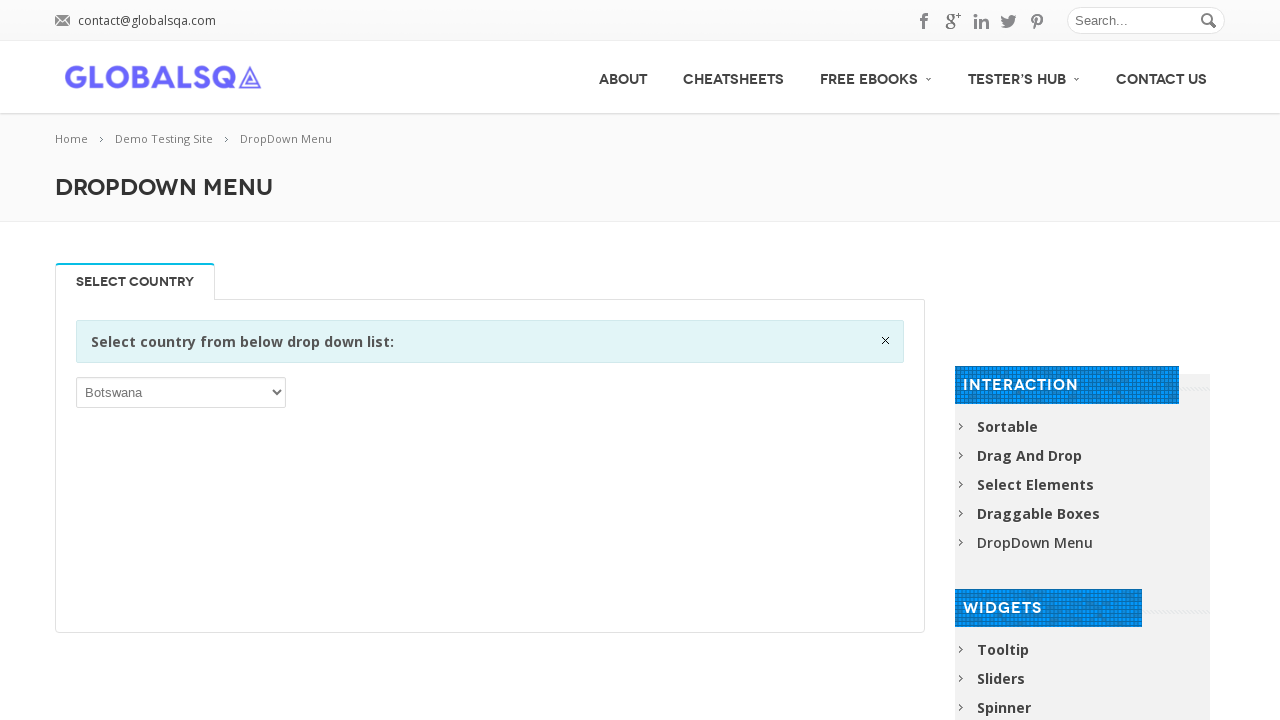

Selected dropdown option 'Bouvet Island' on select >> nth=0
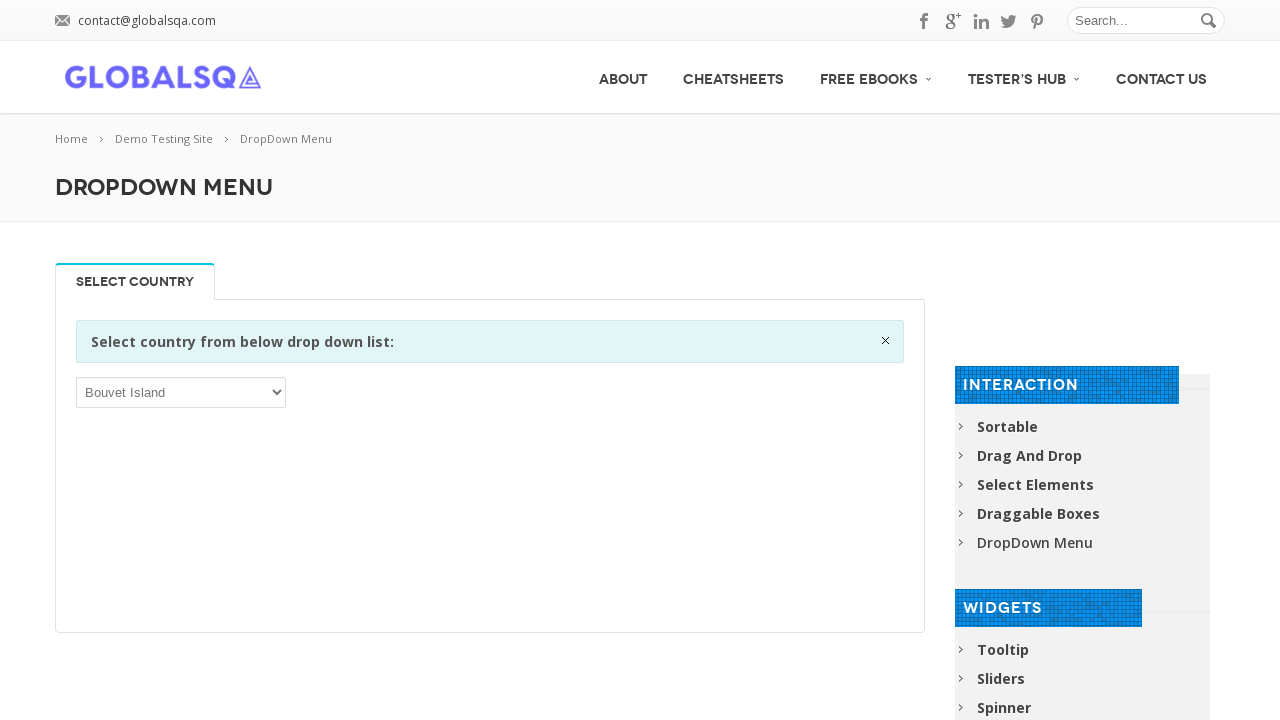

Waited 1 second after selecting 'Bouvet Island'
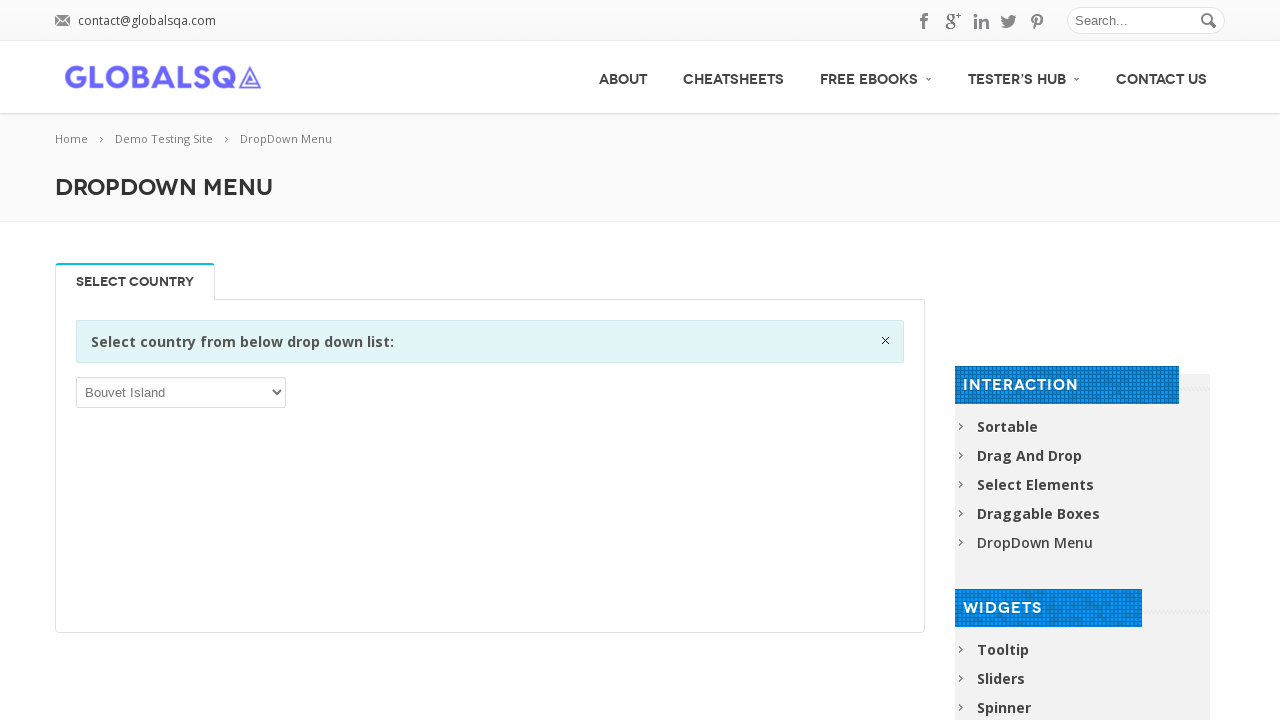

Selected dropdown option 'Brazil' on select >> nth=0
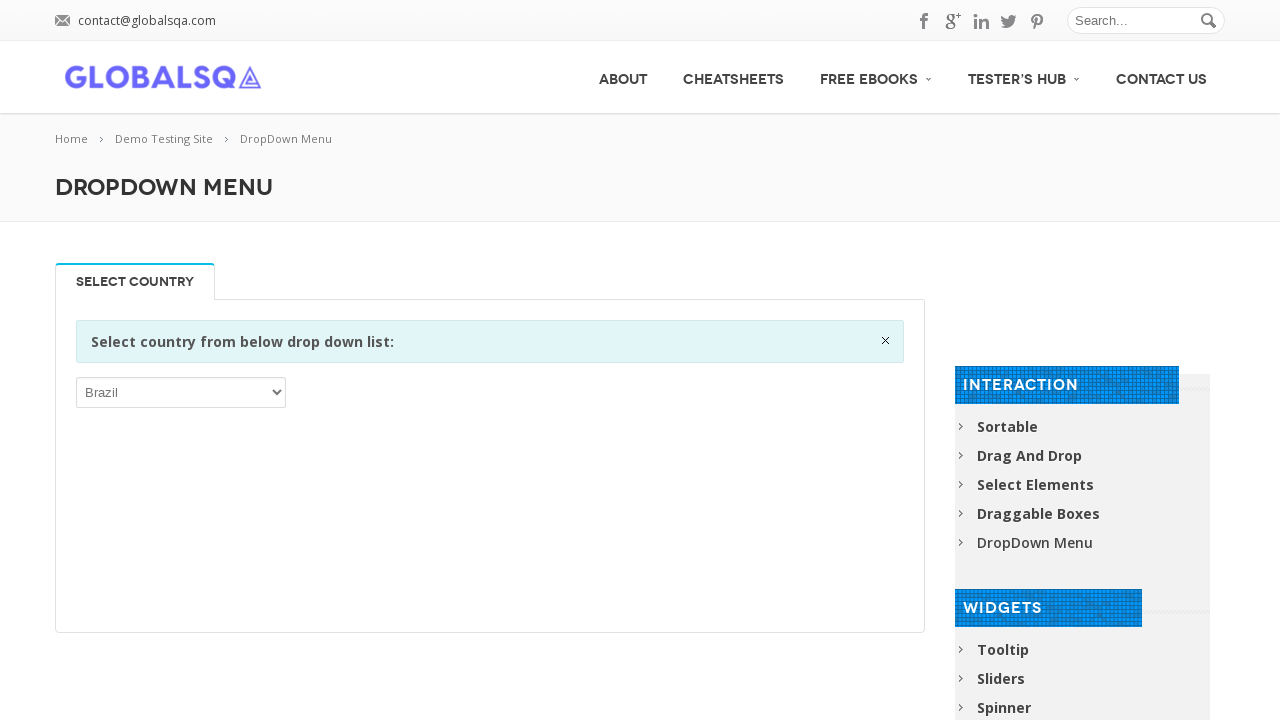

Waited 1 second after selecting 'Brazil'
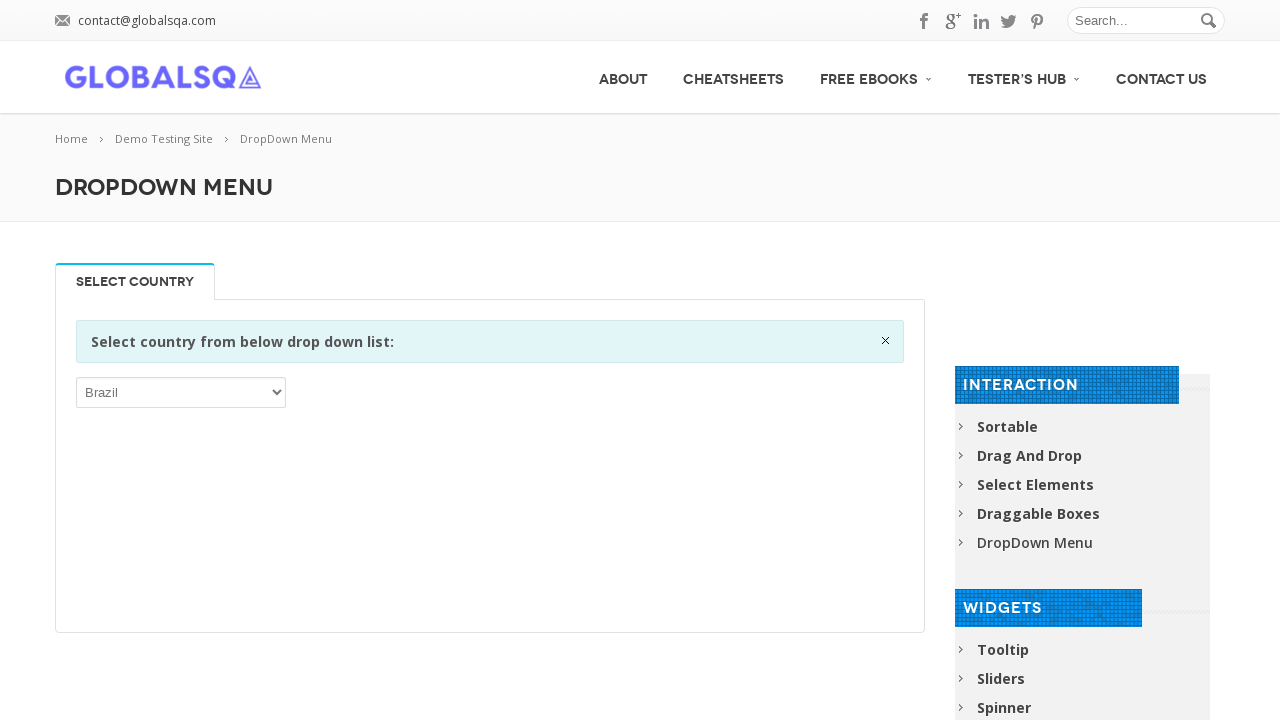

Selected dropdown option 'British Indian Ocean Territory' on select >> nth=0
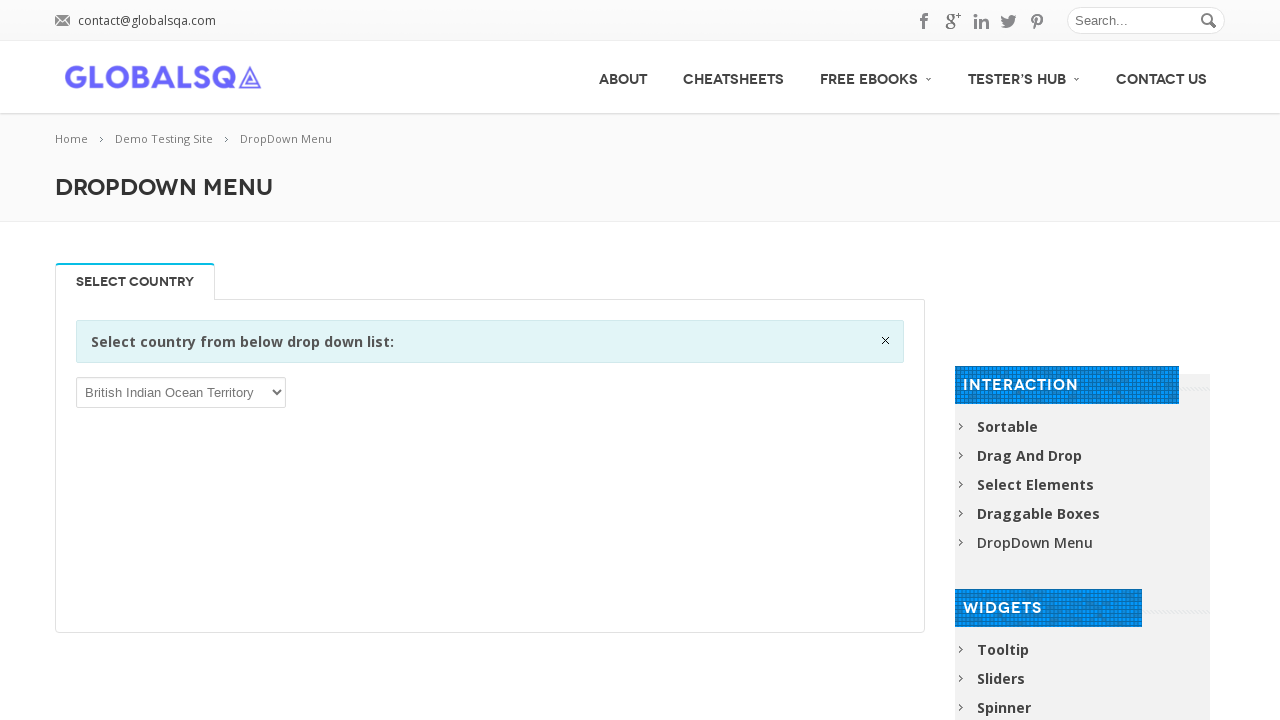

Waited 1 second after selecting 'British Indian Ocean Territory'
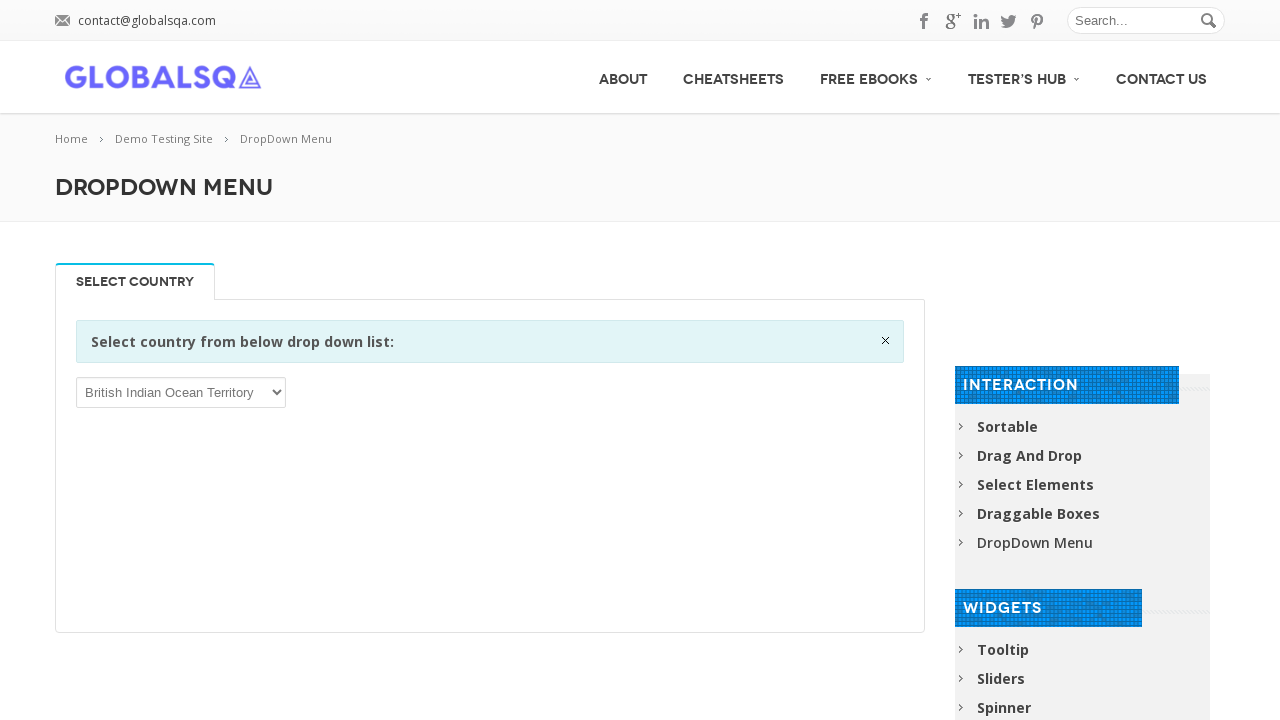

Selected dropdown option 'Brunei Darussalam' on select >> nth=0
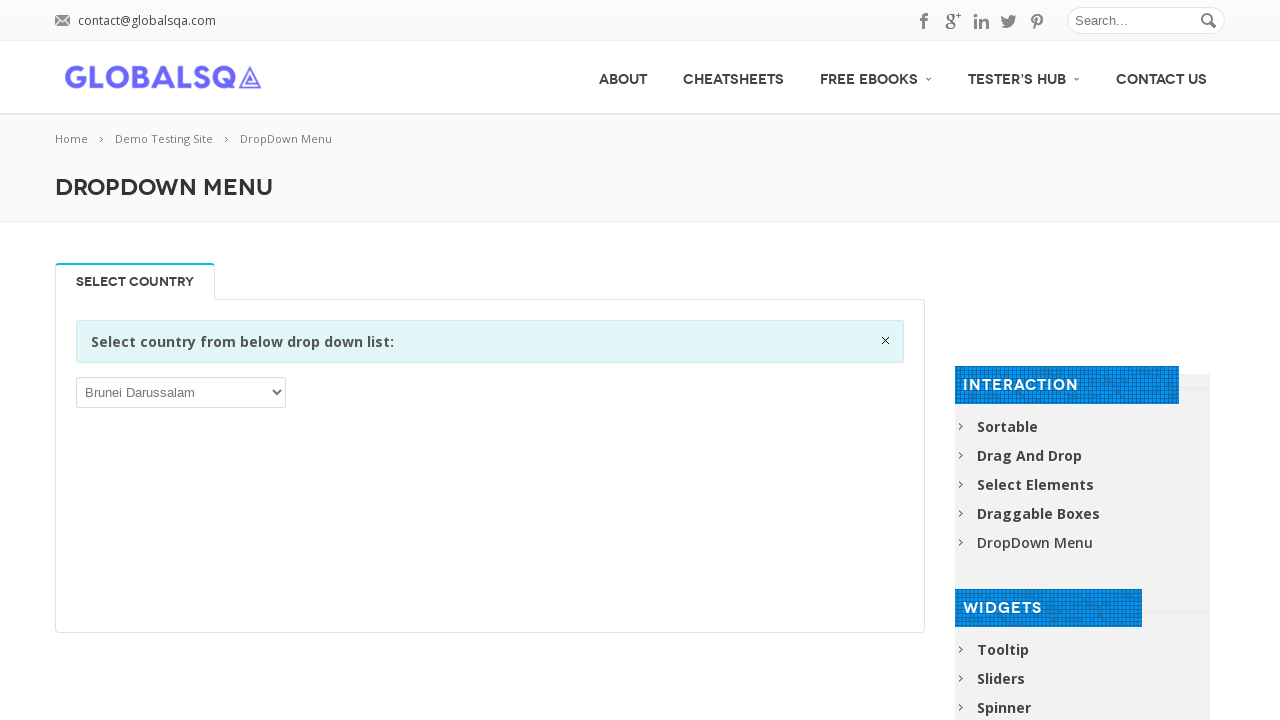

Waited 1 second after selecting 'Brunei Darussalam'
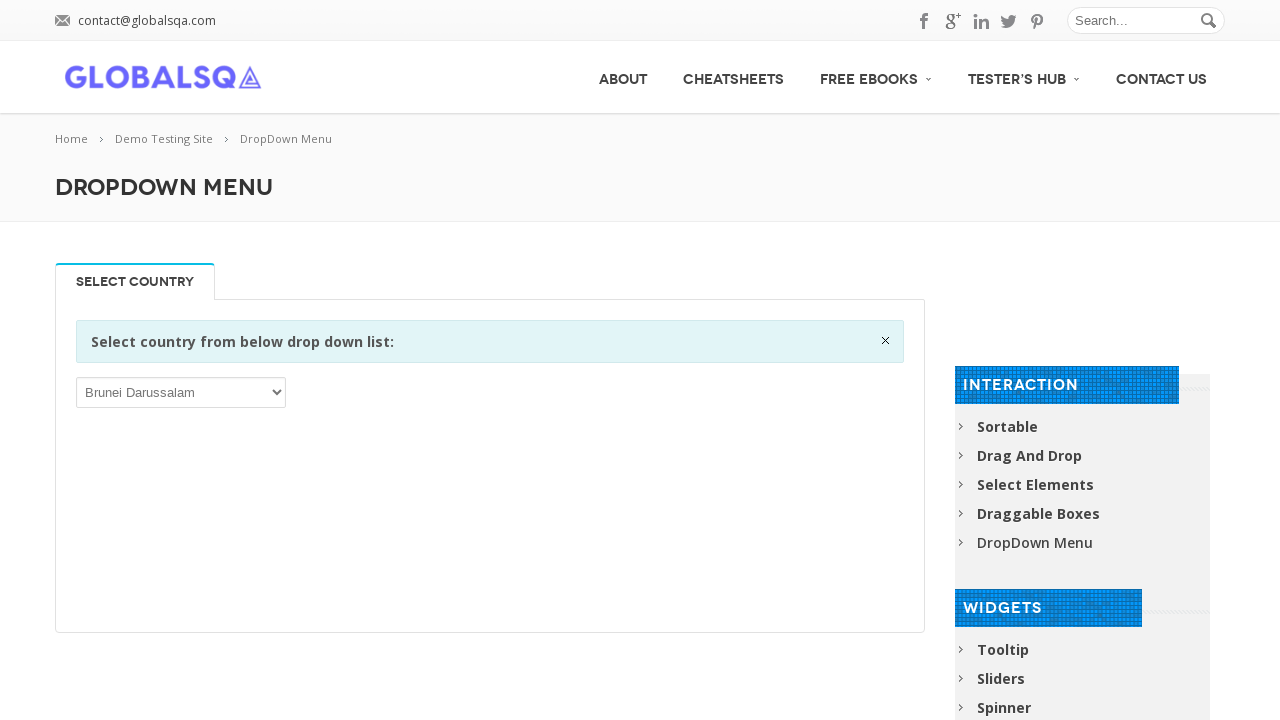

Selected dropdown option 'Bulgaria' on select >> nth=0
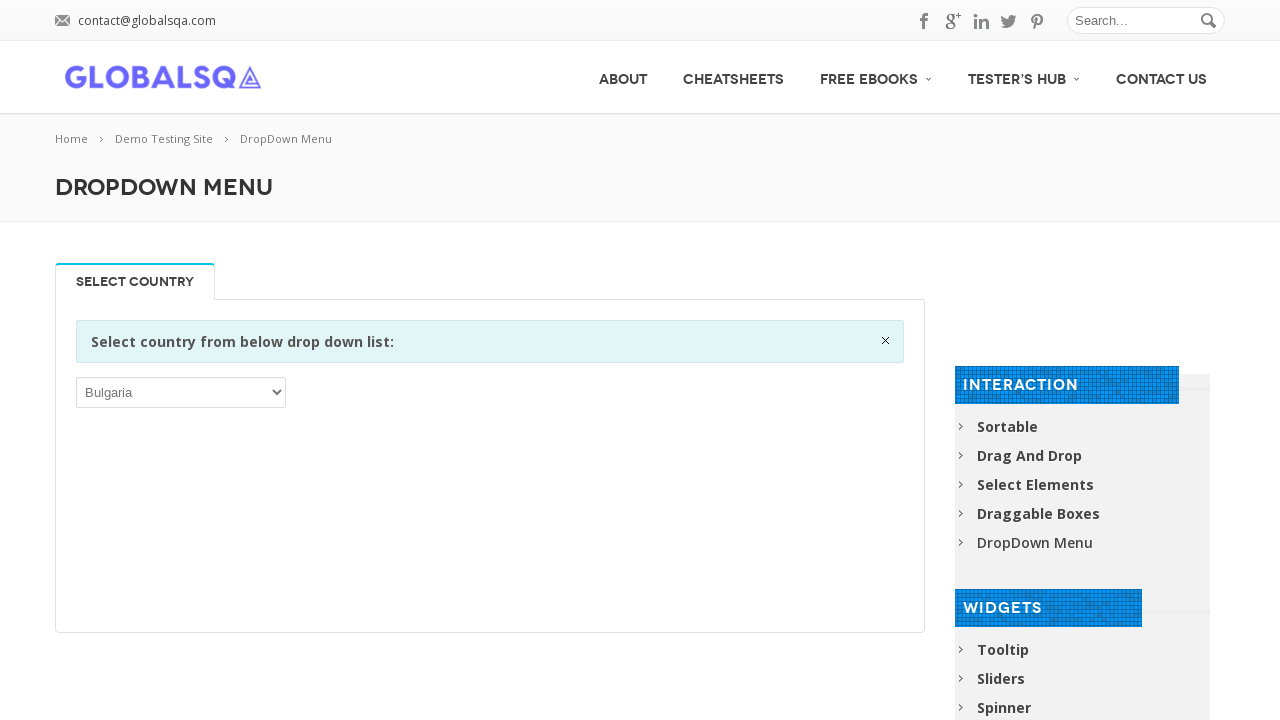

Waited 1 second after selecting 'Bulgaria'
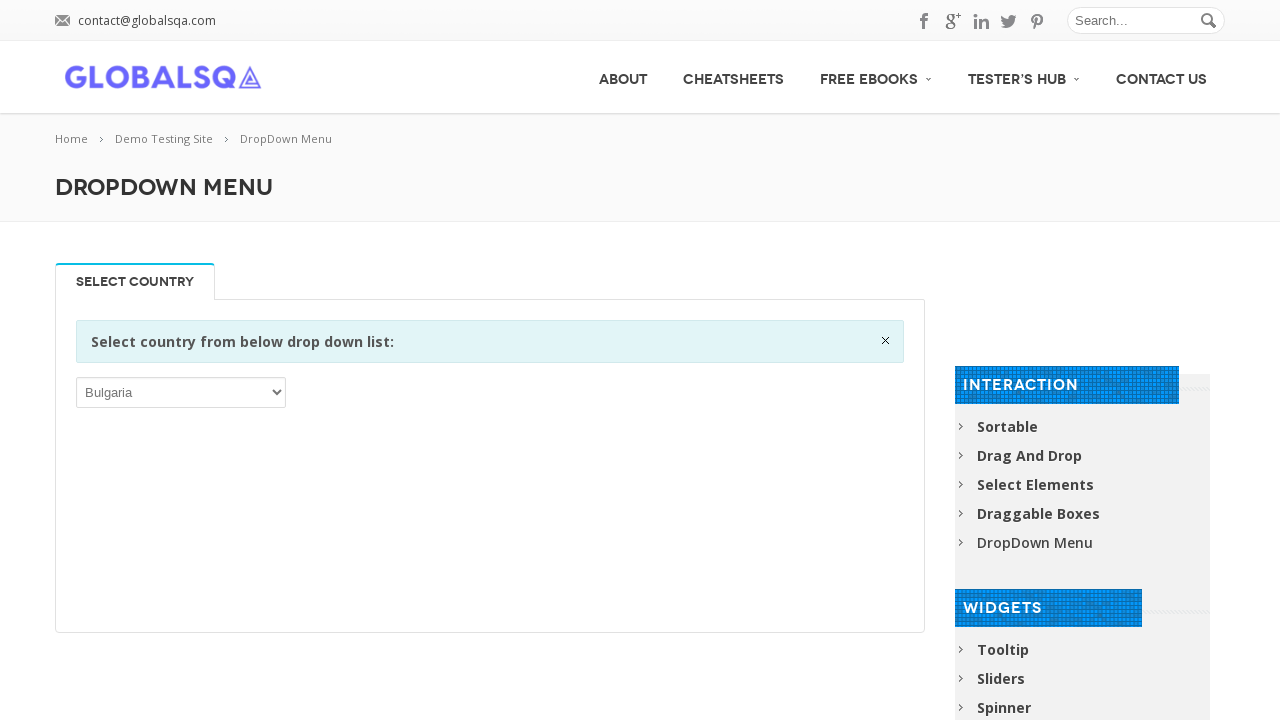

Selected dropdown option 'Burkina Faso' on select >> nth=0
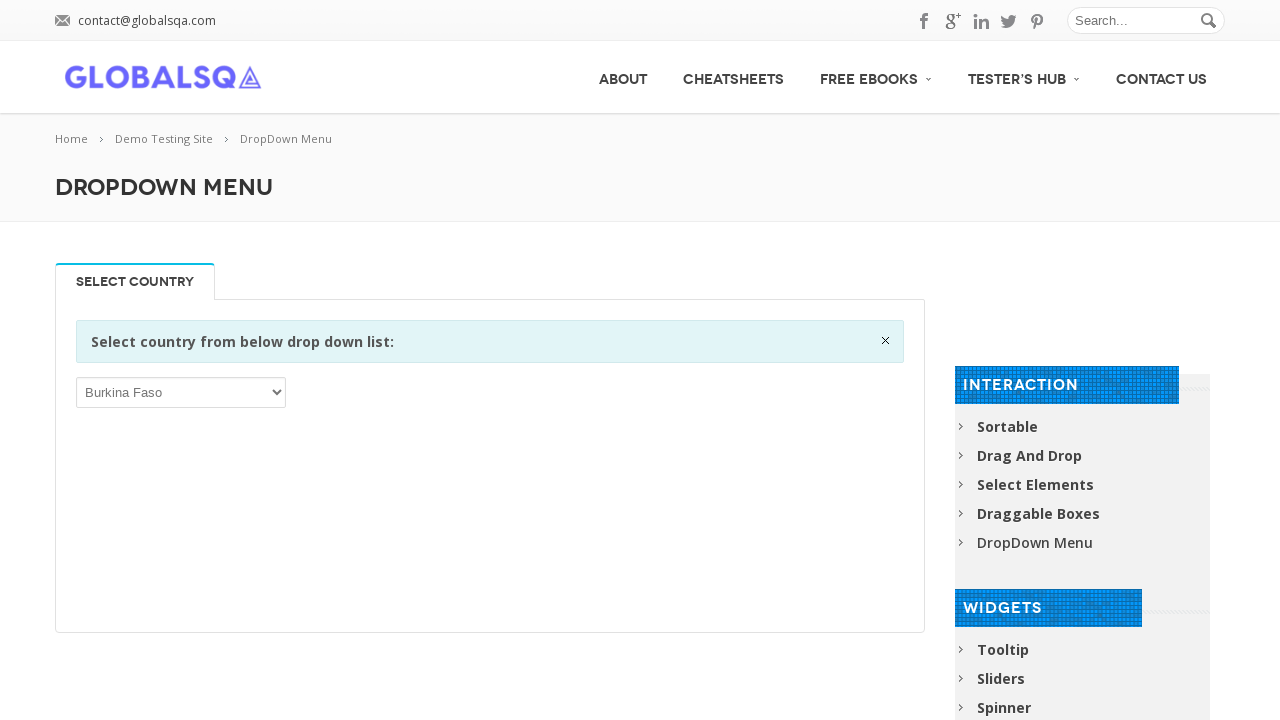

Waited 1 second after selecting 'Burkina Faso'
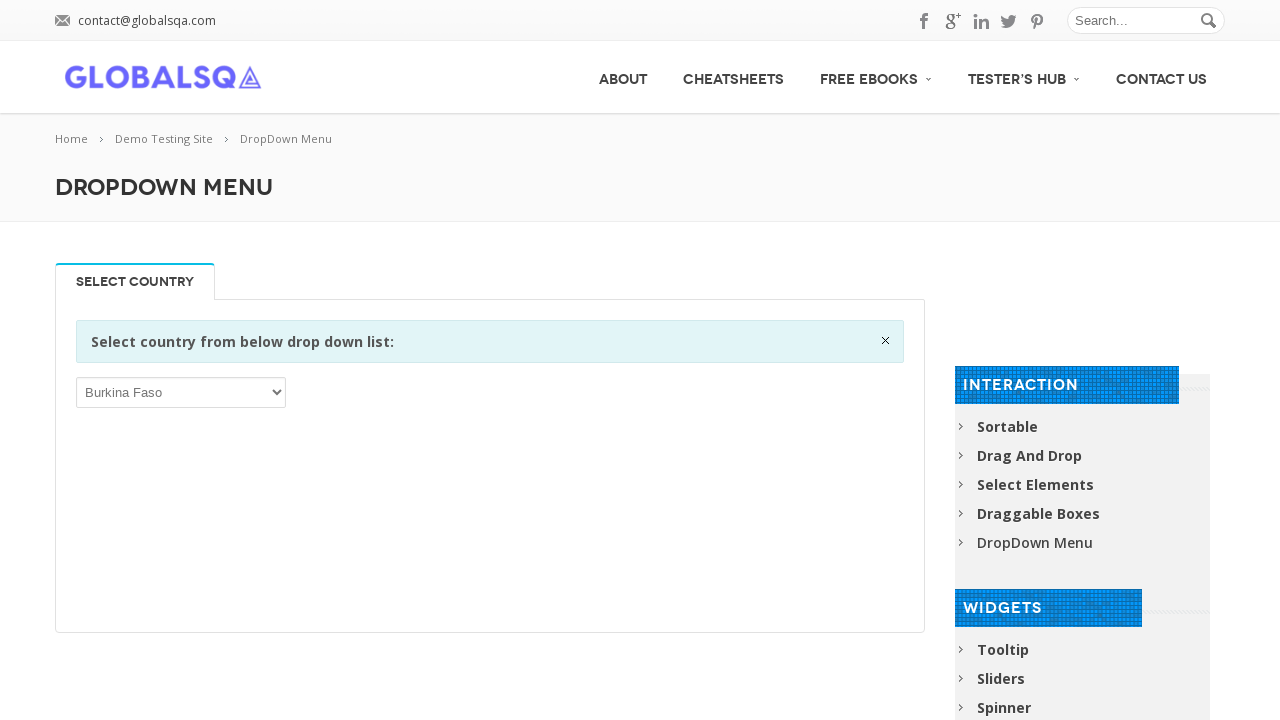

Selected dropdown option 'Burundi' on select >> nth=0
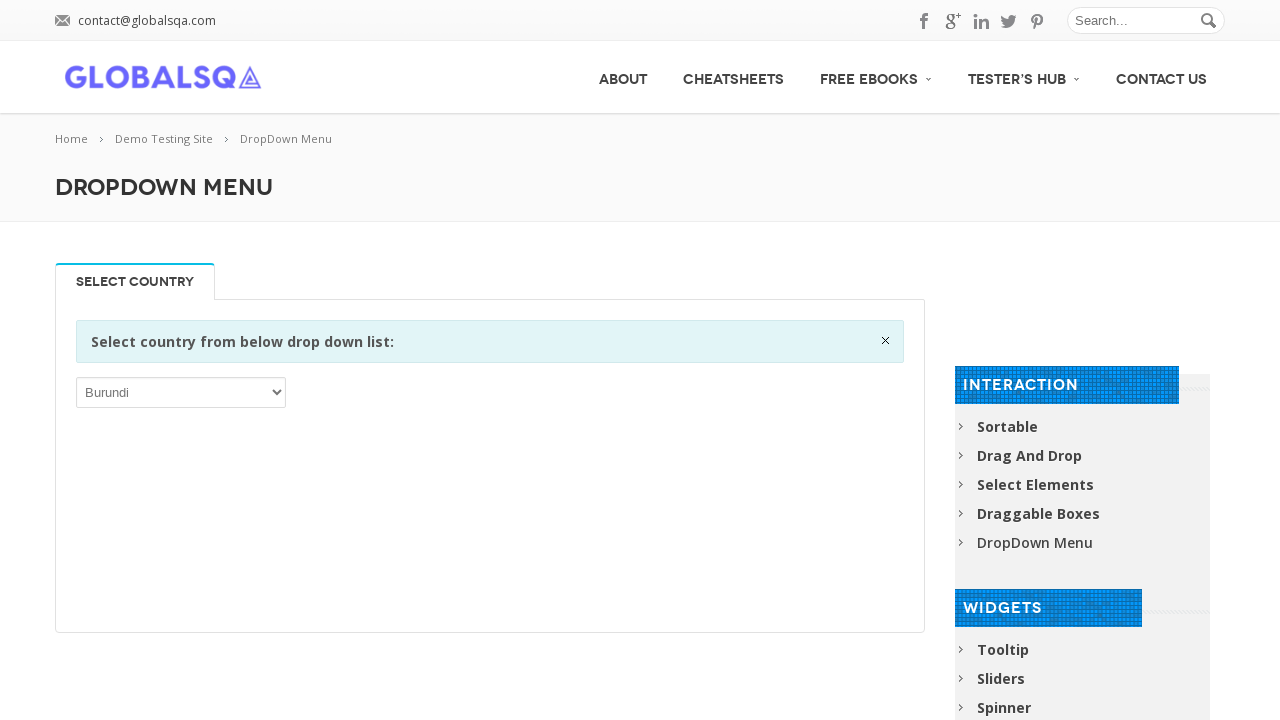

Waited 1 second after selecting 'Burundi'
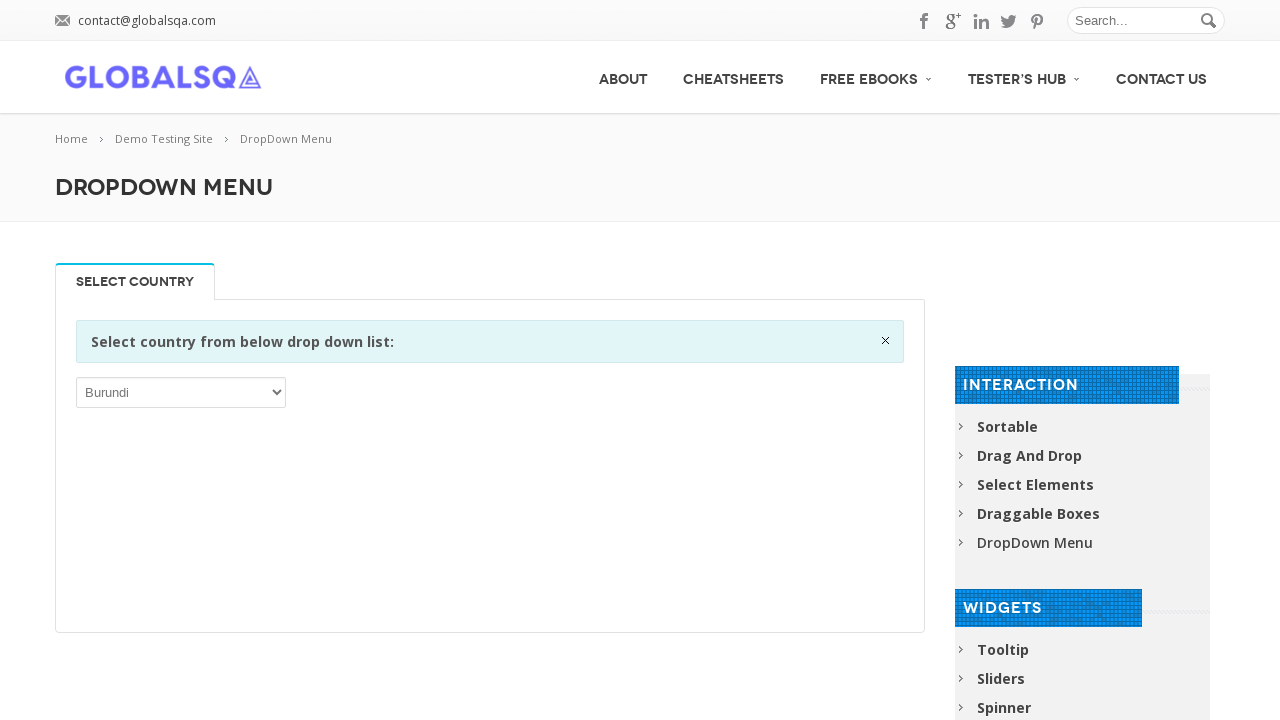

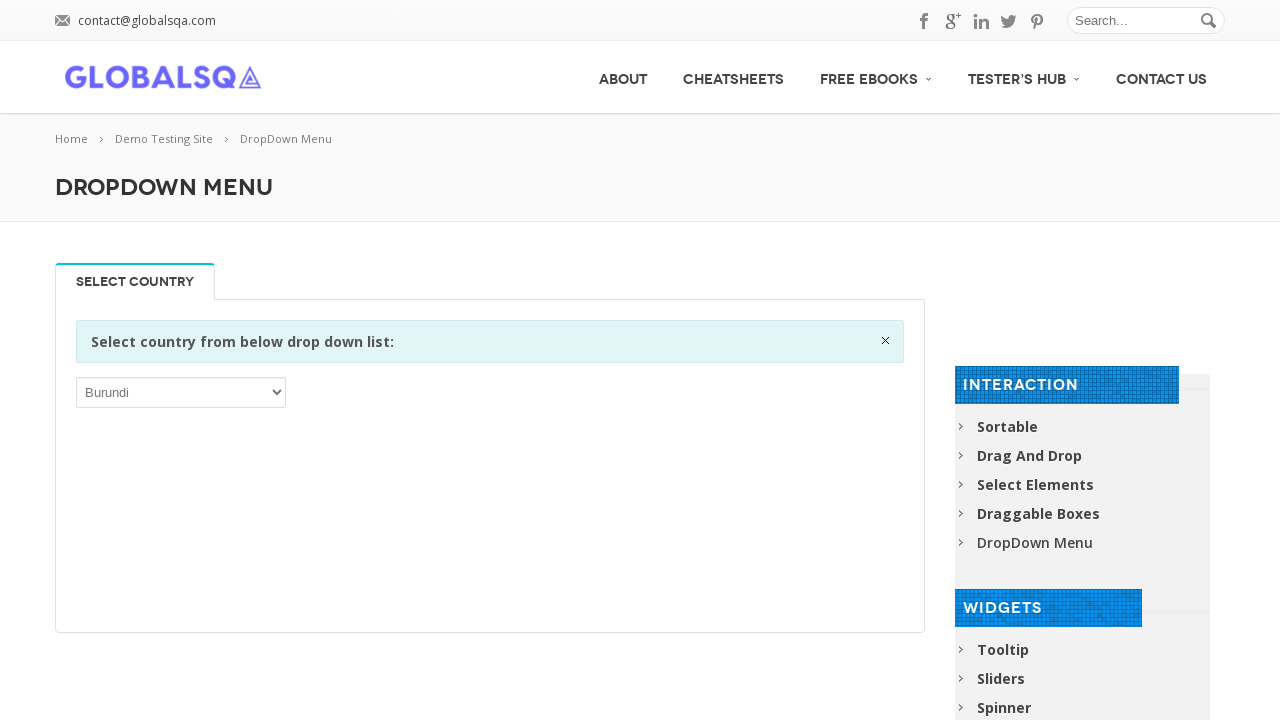